Tests adding multiple specific products to cart by searching for them in the product list

Starting URL: https://rahulshettyacademy.com/seleniumPractise/#/

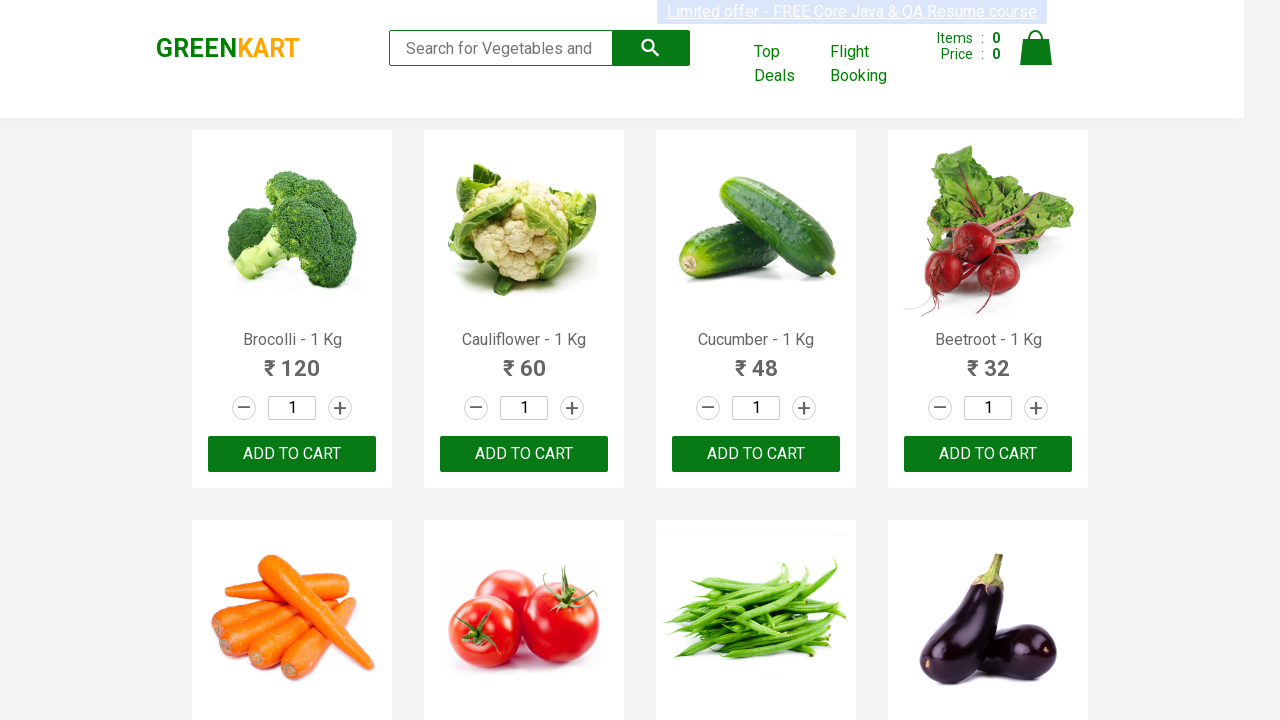

Waited 2 seconds for products to load
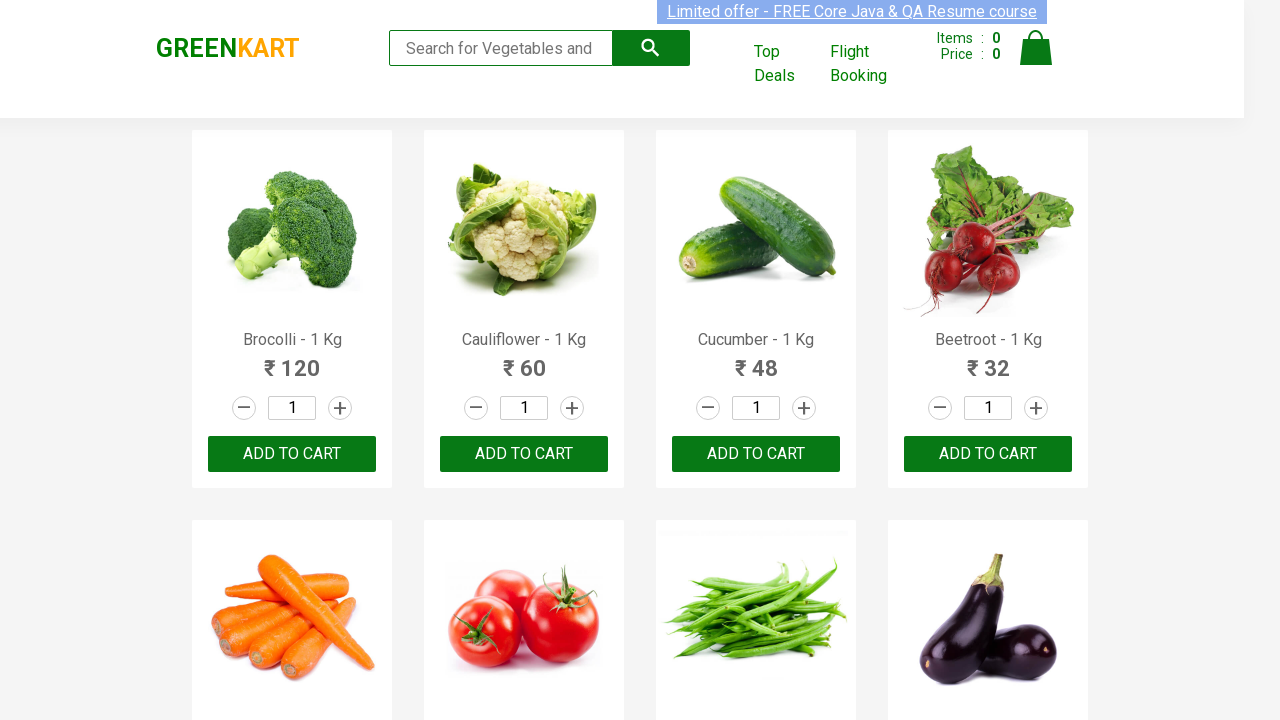

Retrieved all product name elements from page
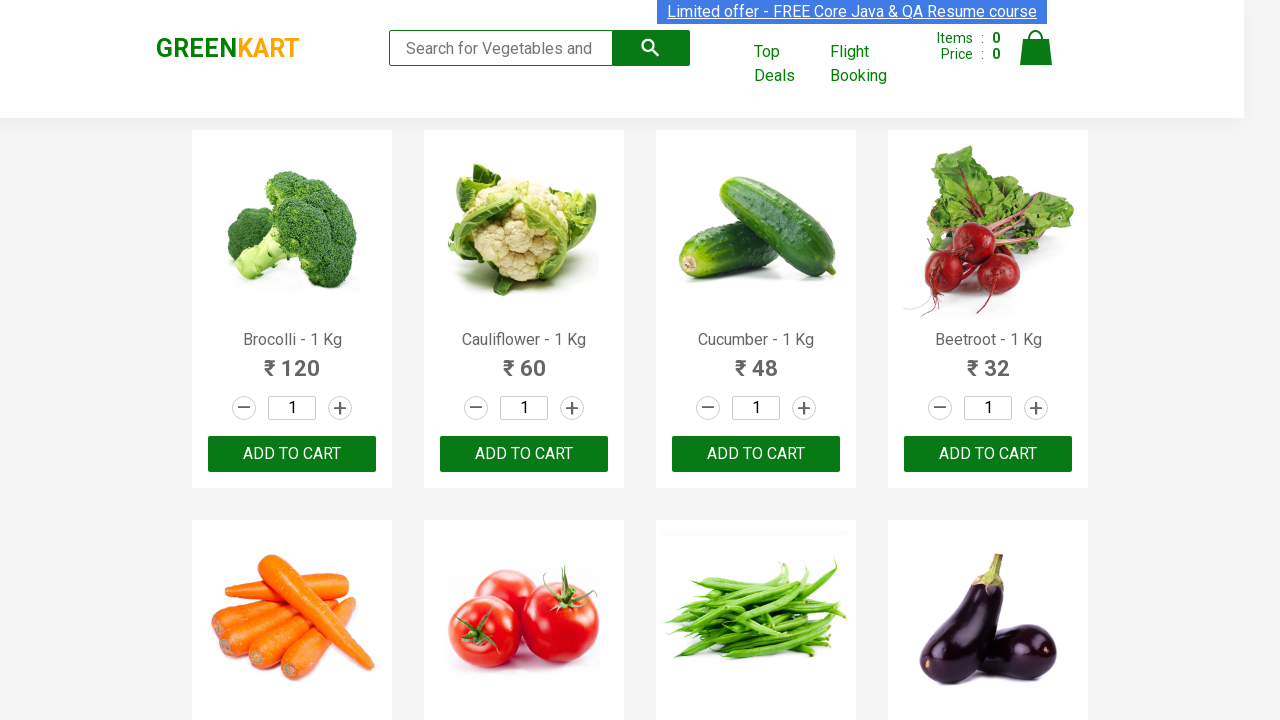

Retrieved all add to cart buttons
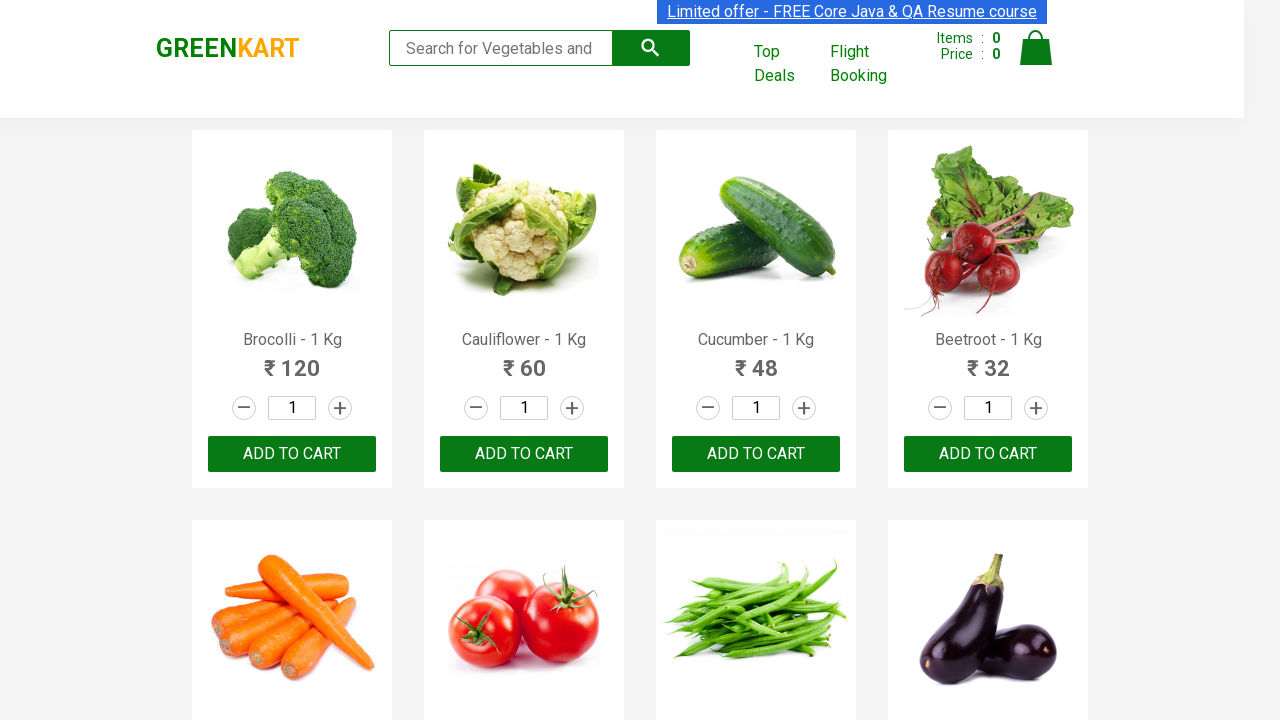

Defined list of items to add to cart: Brocolli, Cucumber, Beetroot
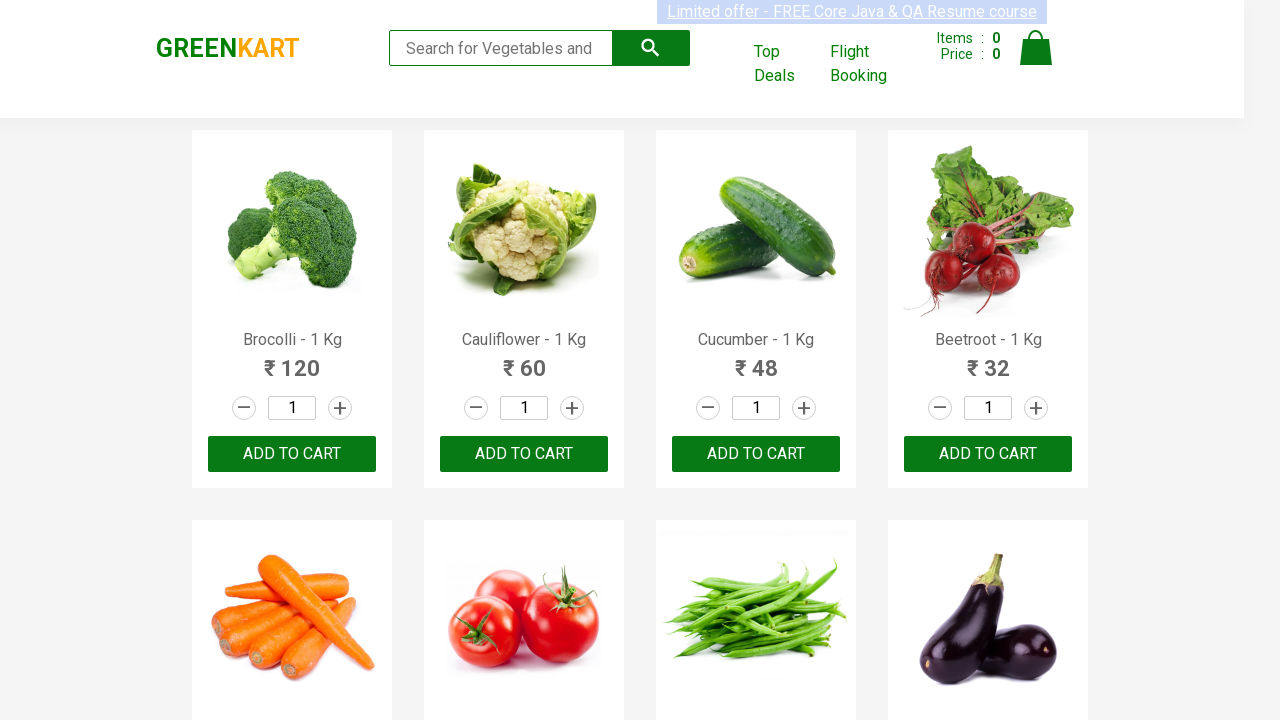

Retrieved product name text: Brocolli - 1 Kg
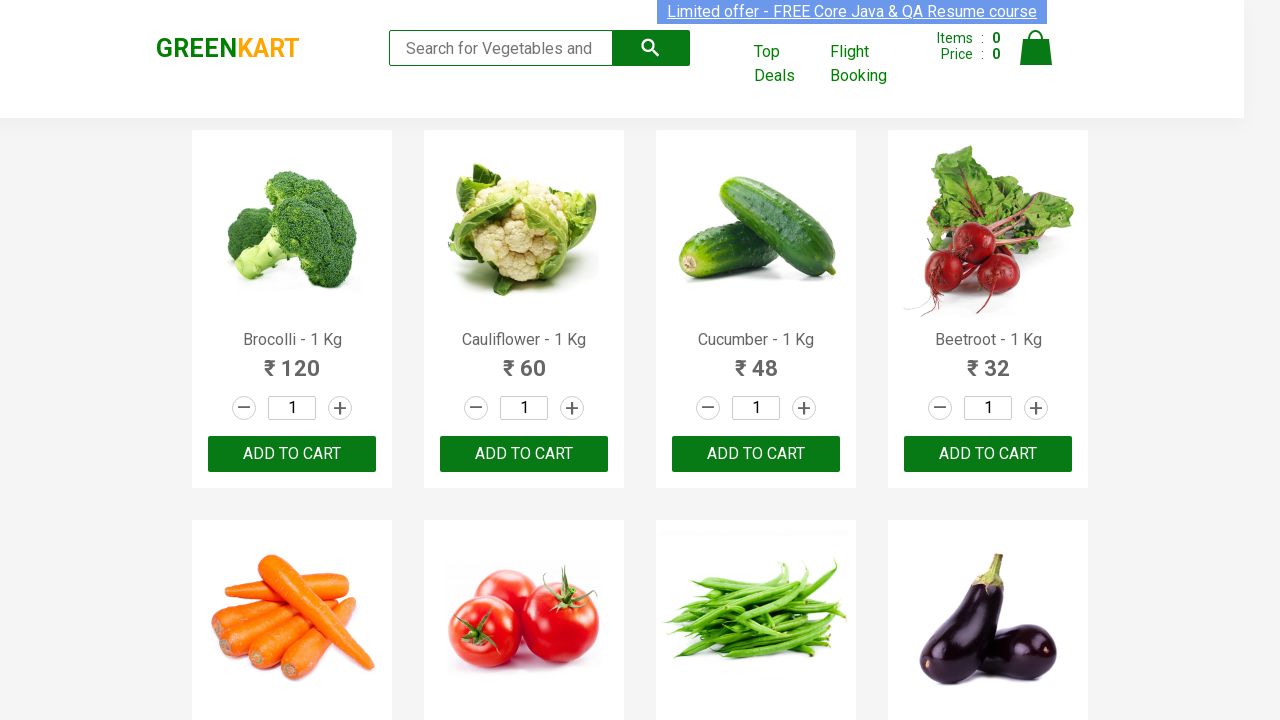

Extracted formatted product name: Brocolli
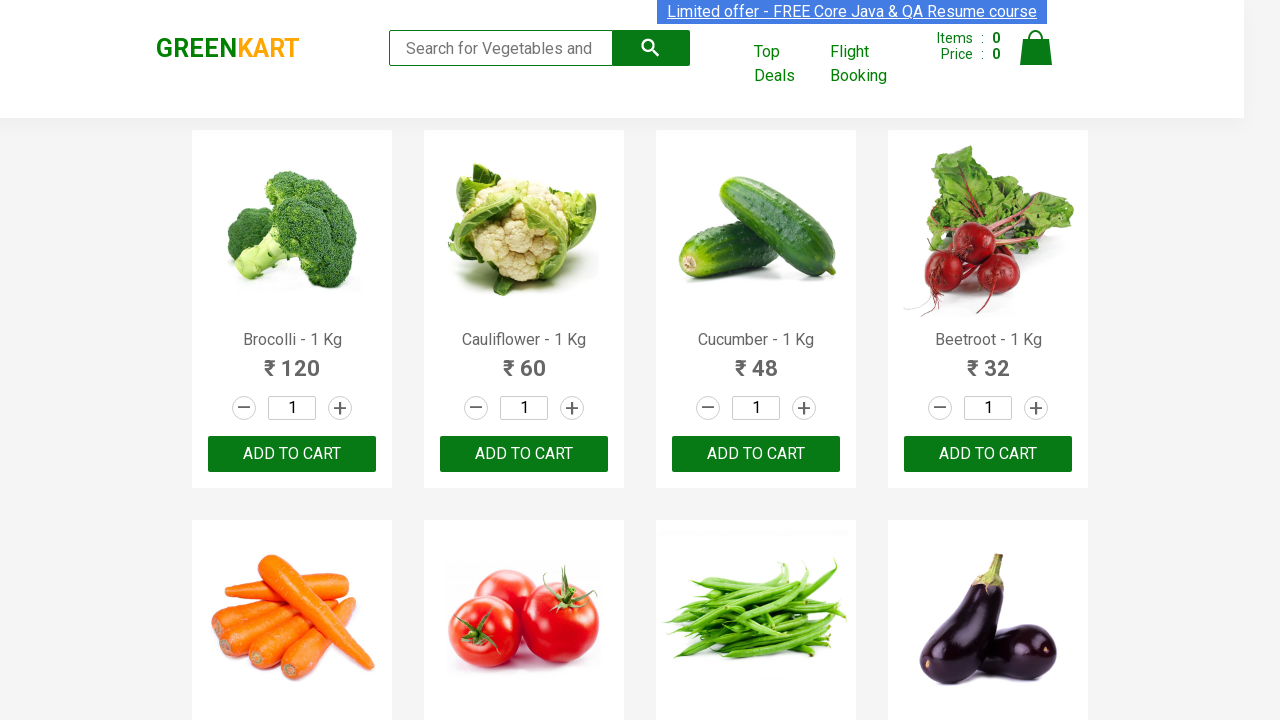

Clicked add to cart button for Brocolli
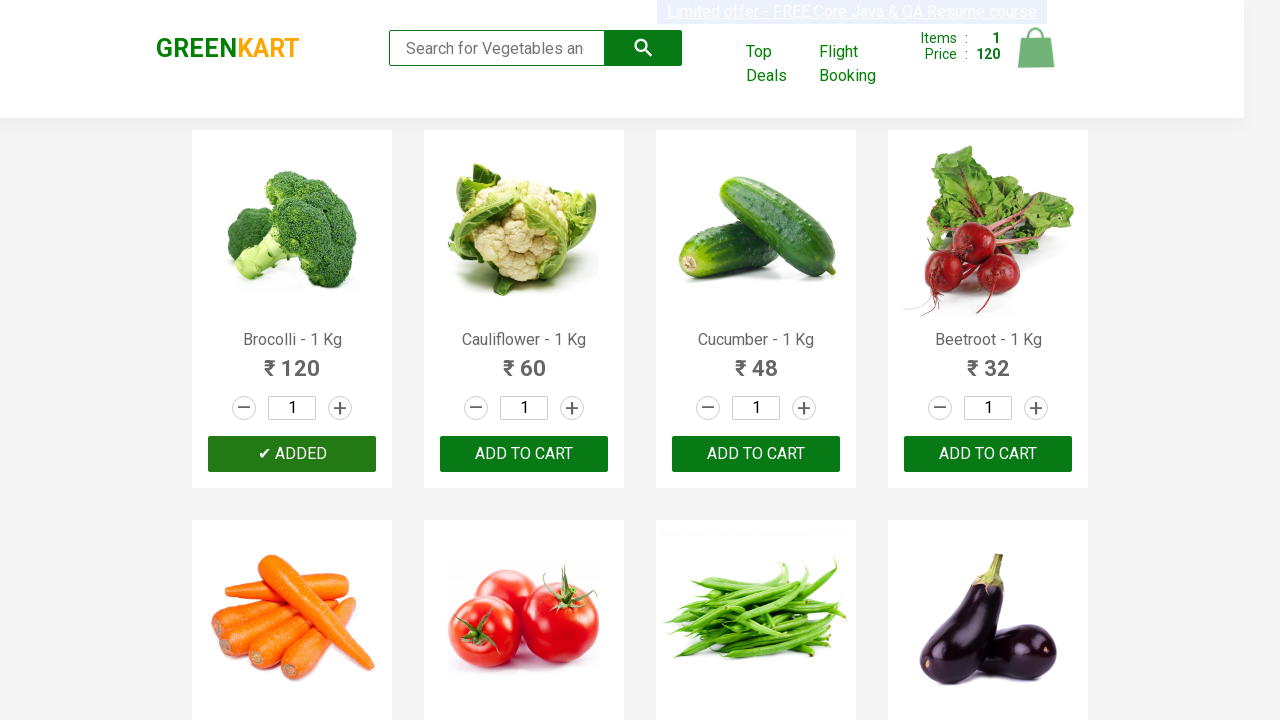

Retrieved product name text: Cauliflower - 1 Kg
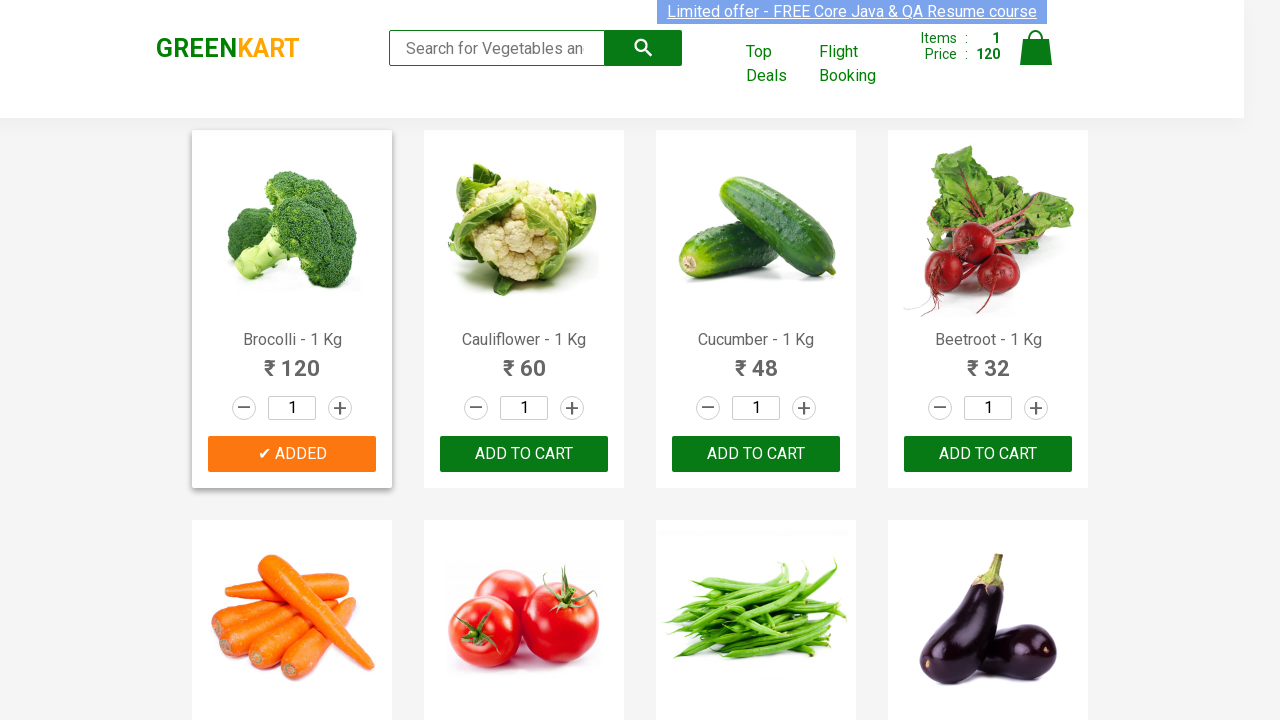

Extracted formatted product name: Cauliflower
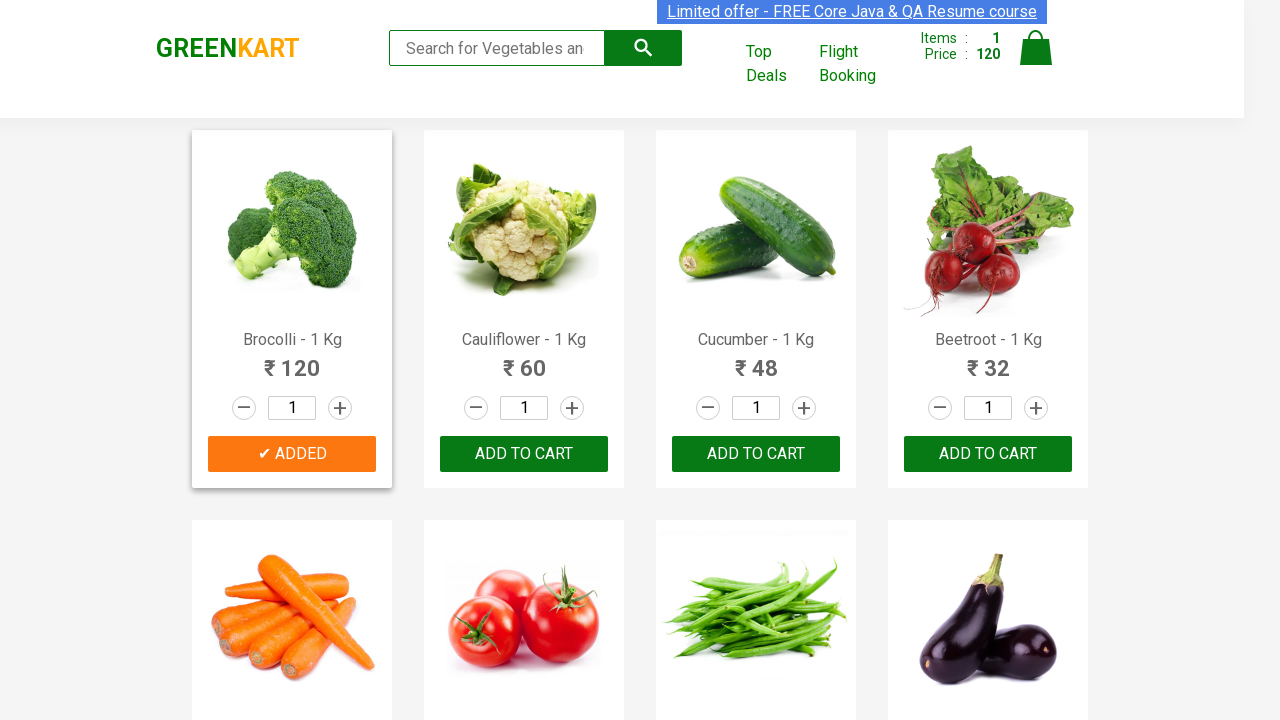

Retrieved product name text: Cucumber - 1 Kg
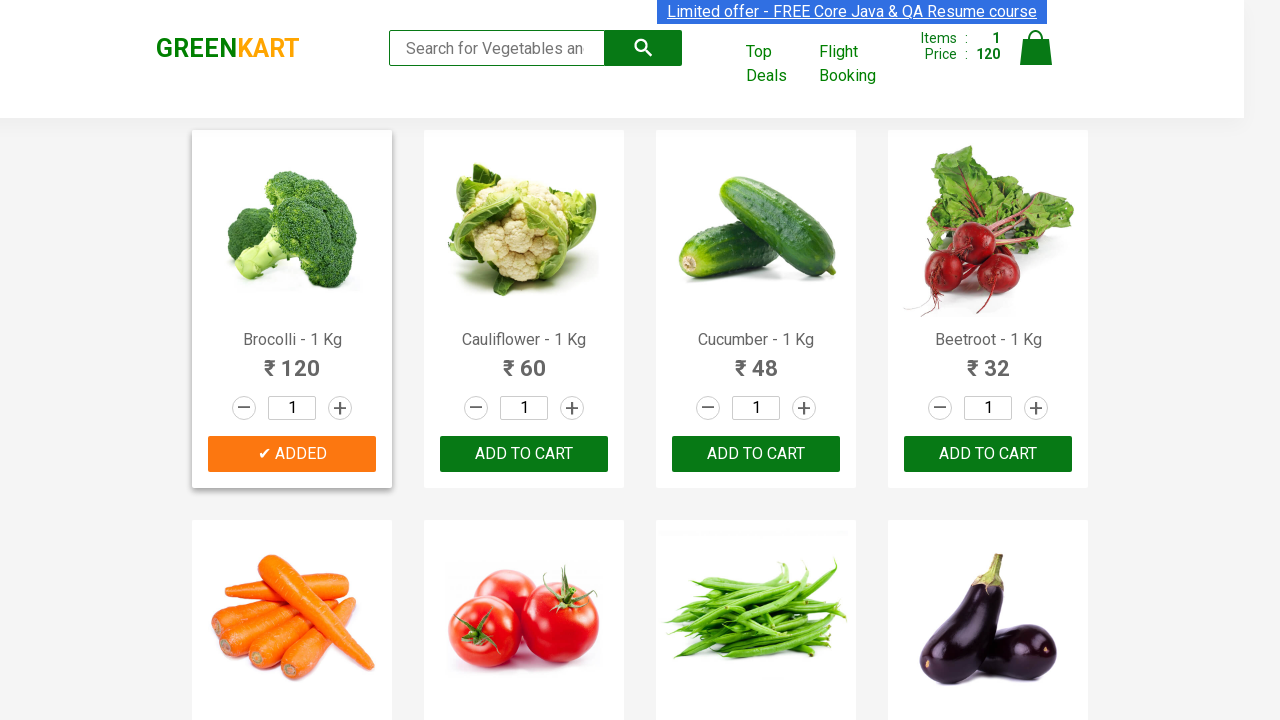

Extracted formatted product name: Cucumber
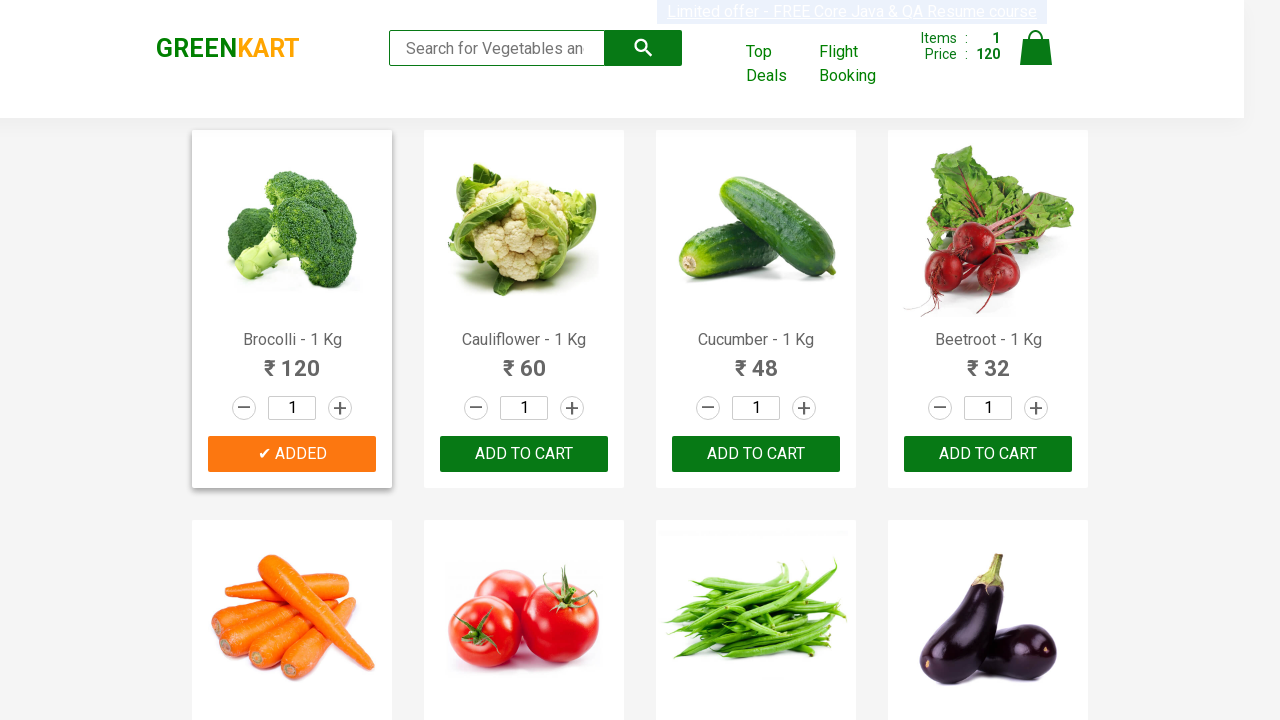

Clicked add to cart button for Cucumber
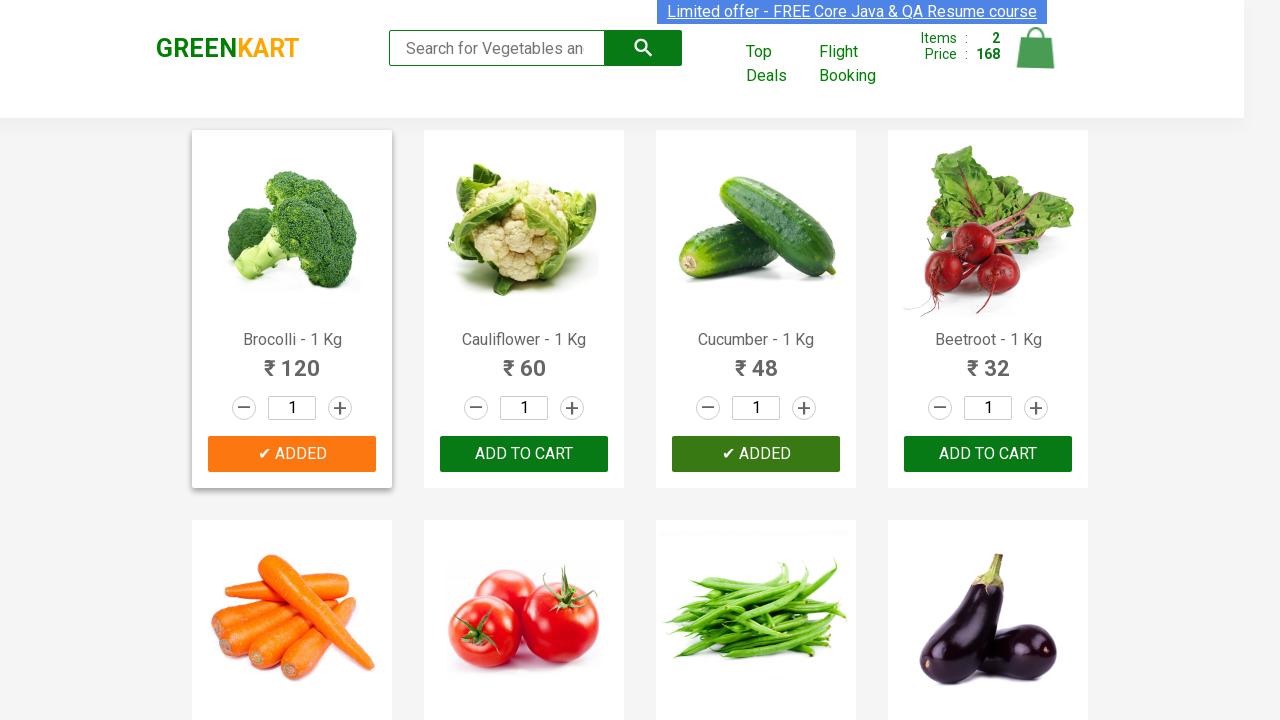

Retrieved product name text: Beetroot - 1 Kg
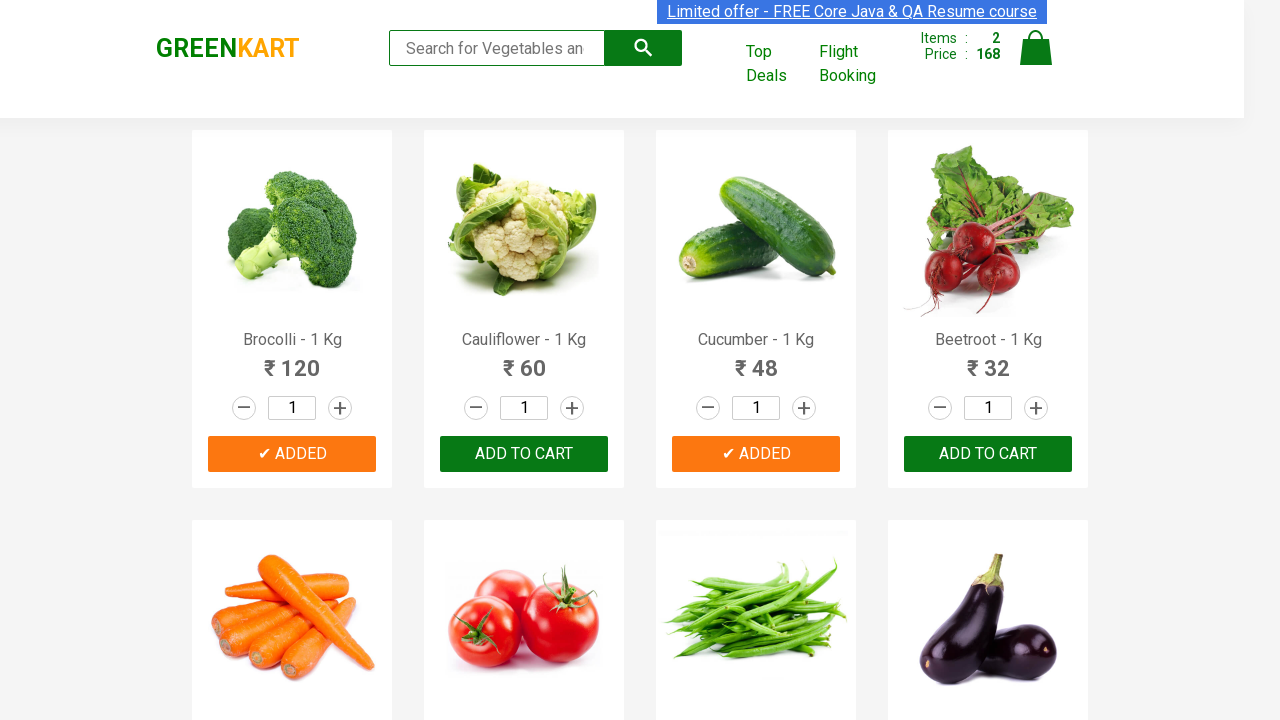

Extracted formatted product name: Beetroot
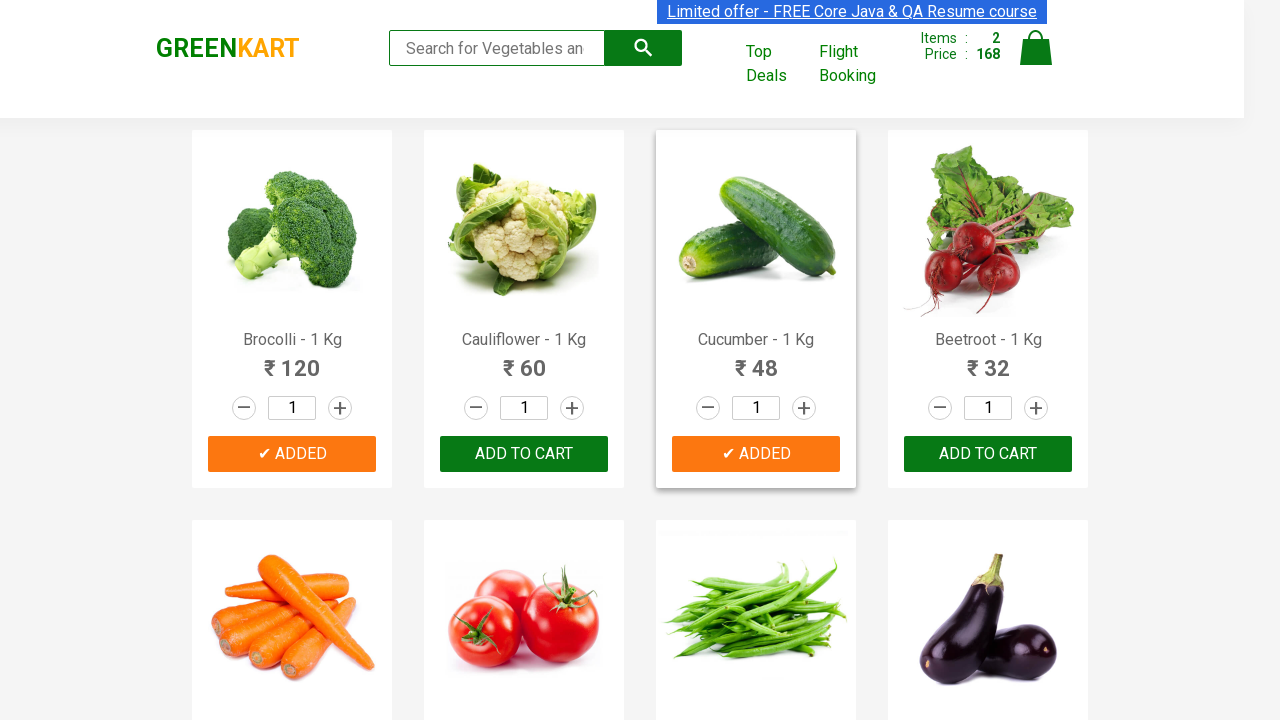

Clicked add to cart button for Beetroot
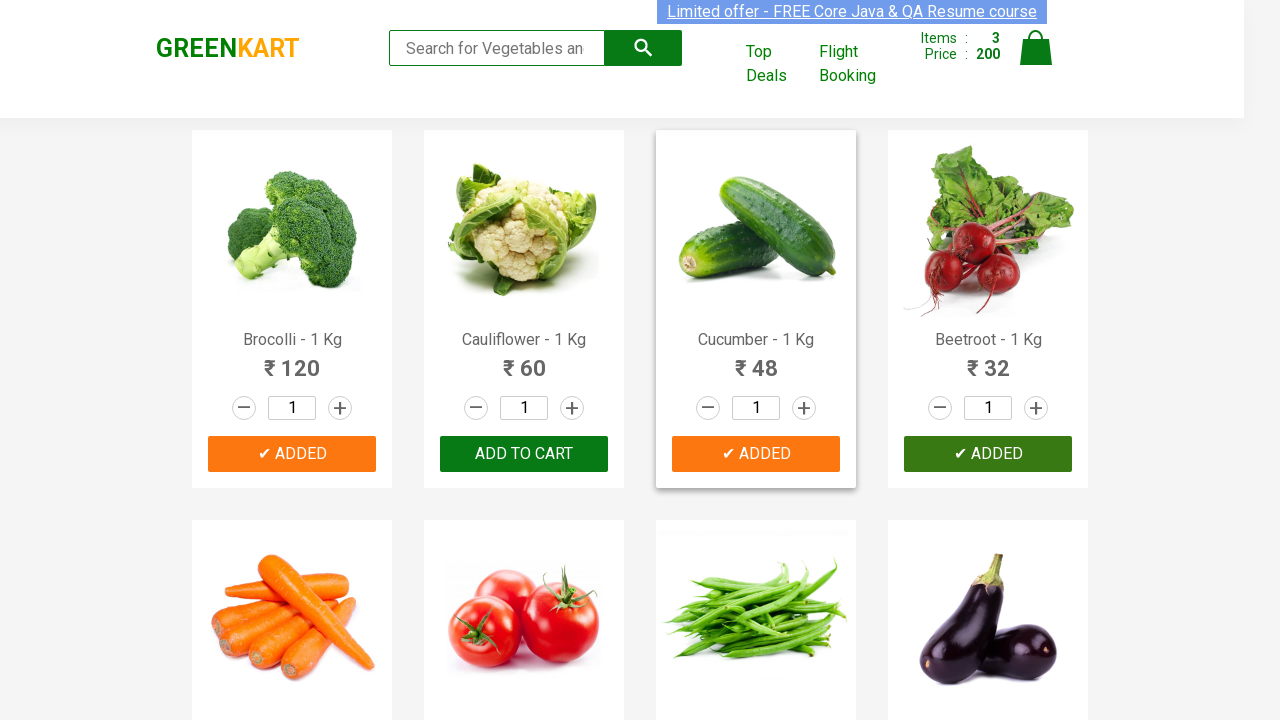

Retrieved product name text: Carrot - 1 Kg
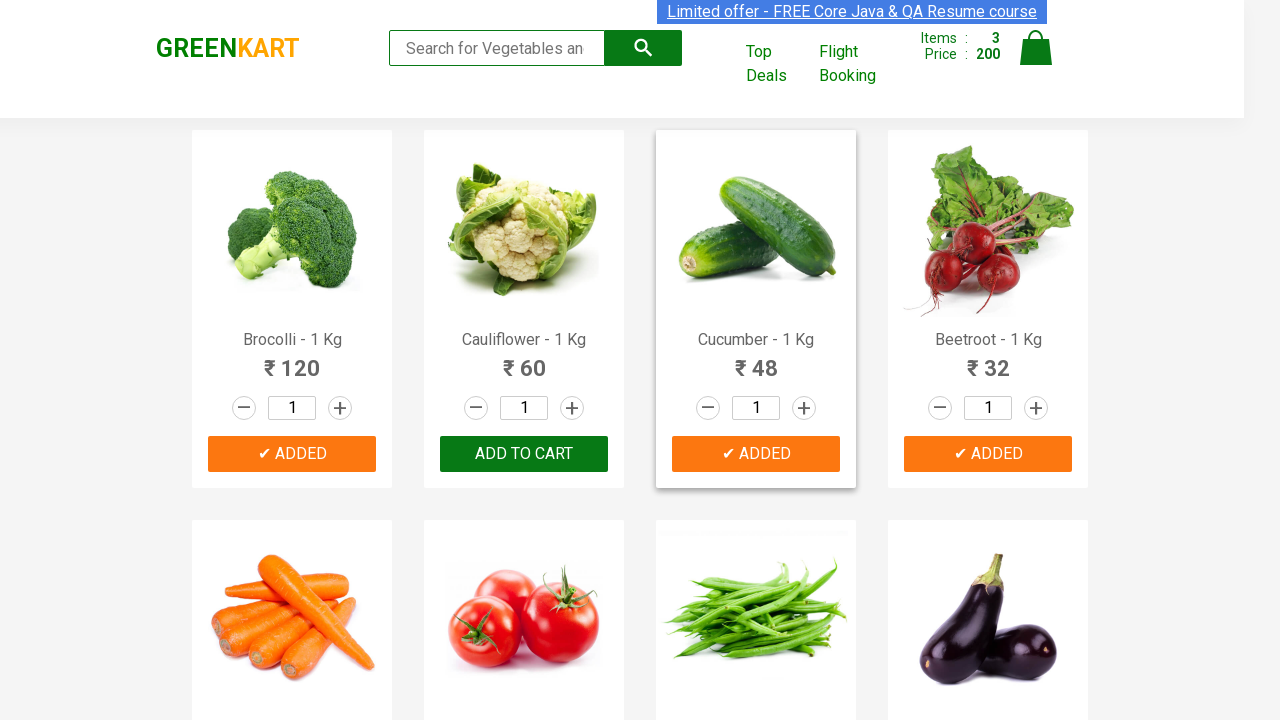

Extracted formatted product name: Carrot
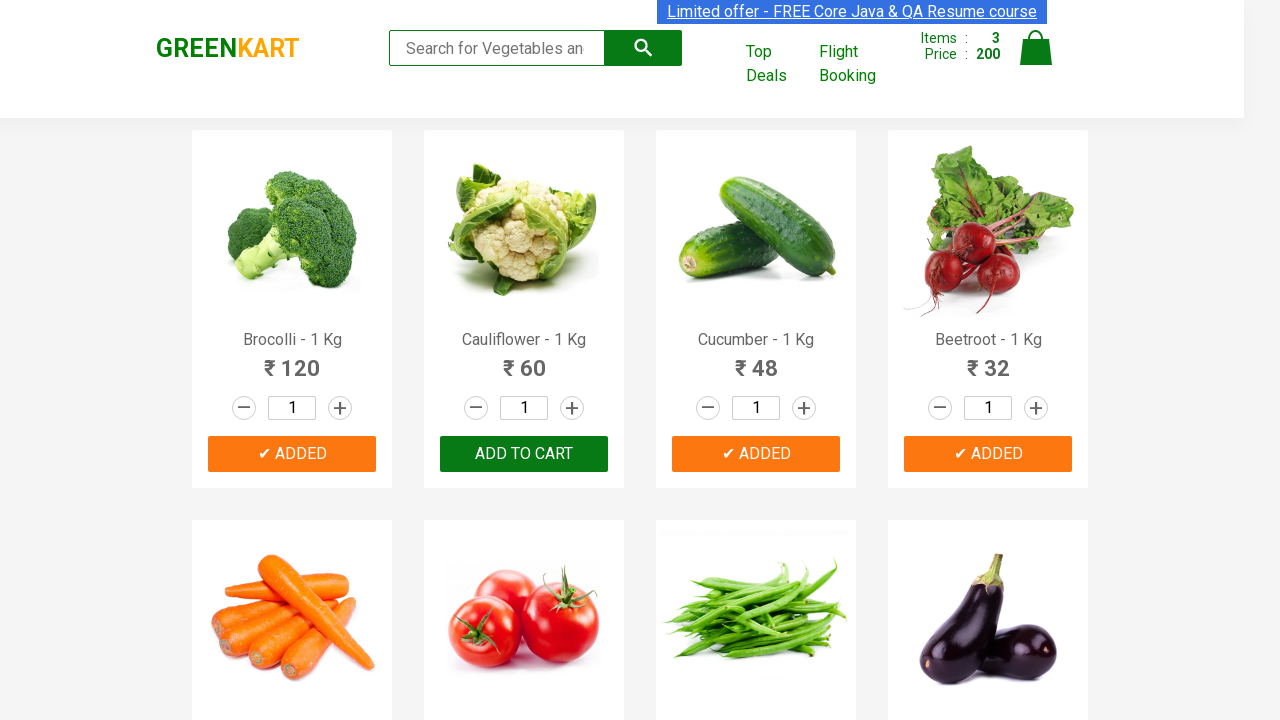

Retrieved product name text: Tomato - 1 Kg
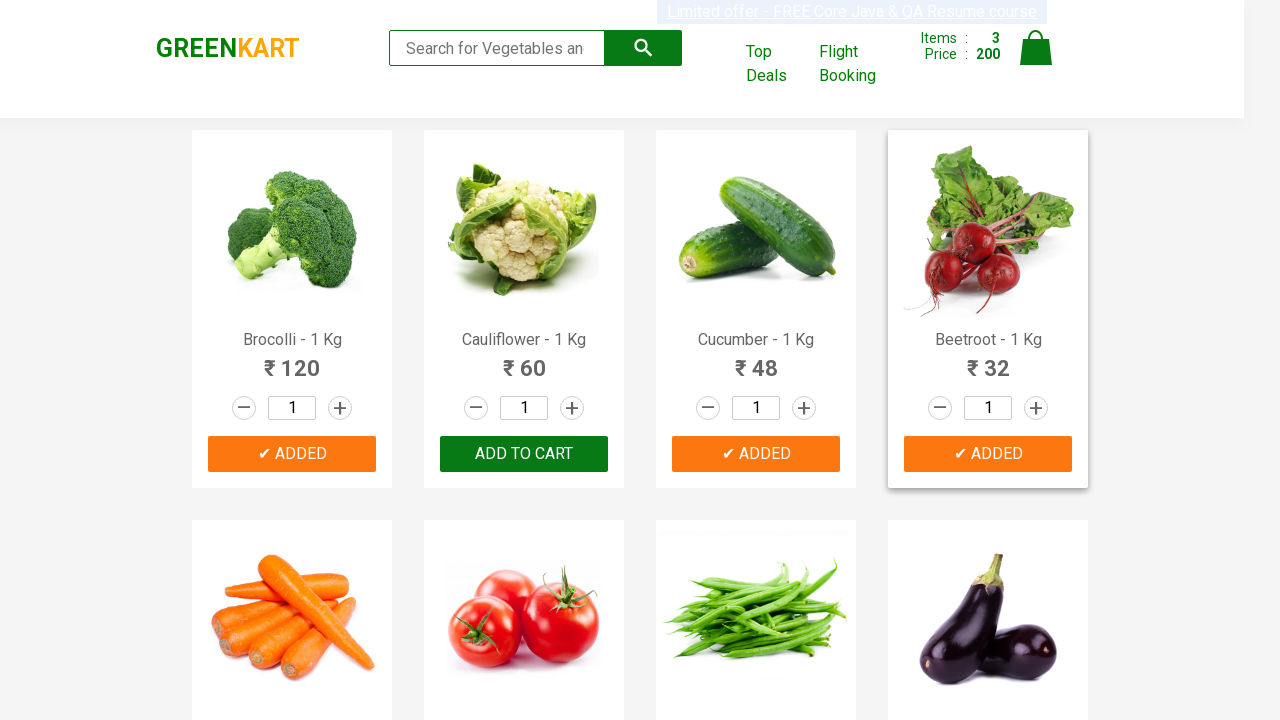

Extracted formatted product name: Tomato
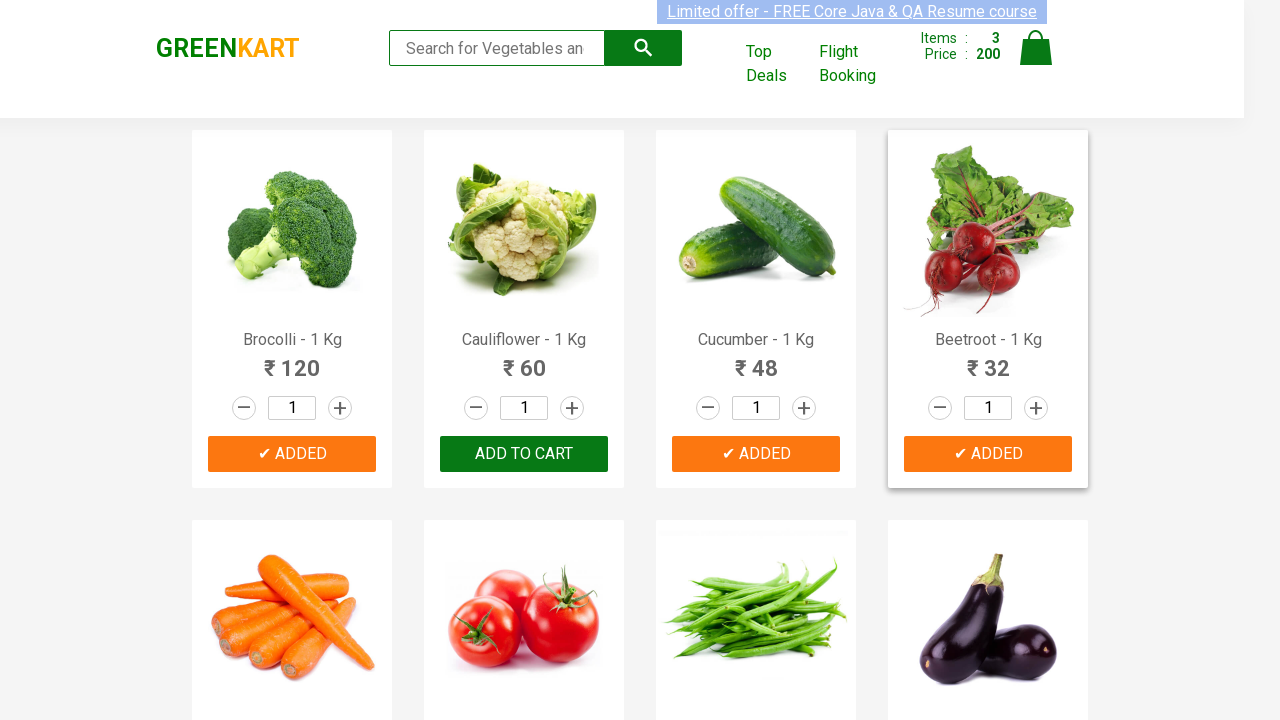

Retrieved product name text: Beans - 1 Kg
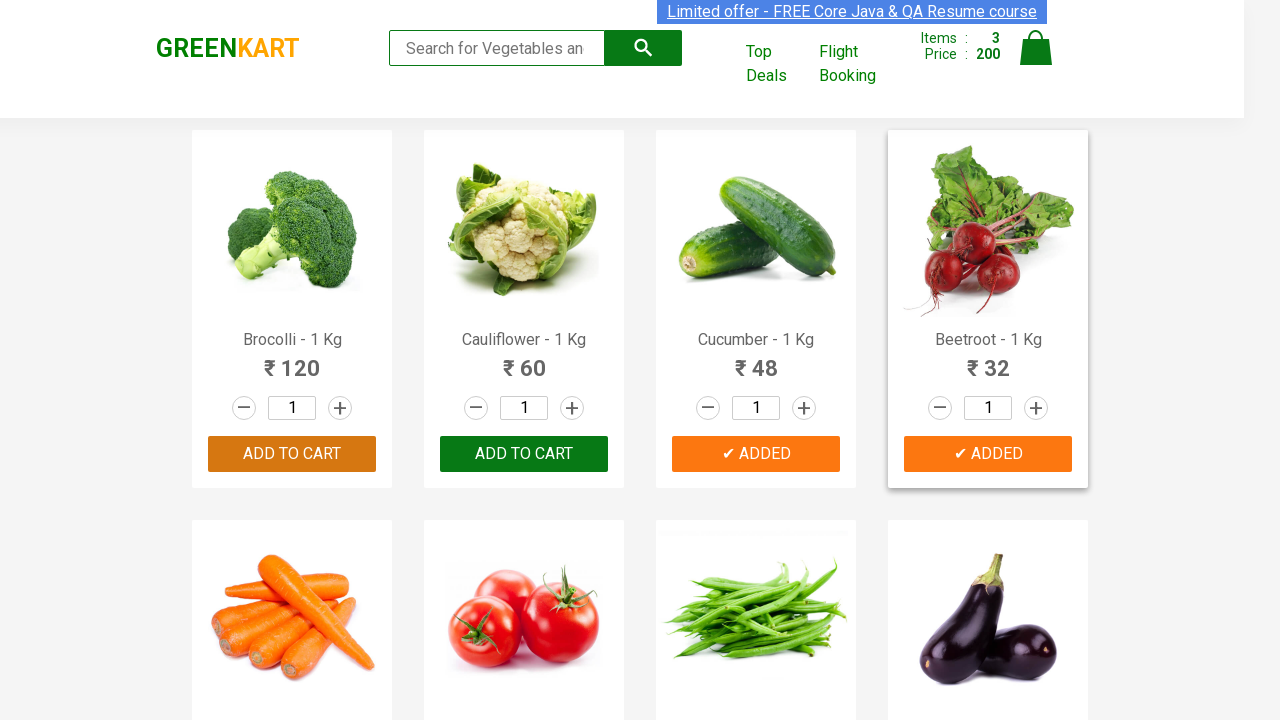

Extracted formatted product name: Beans
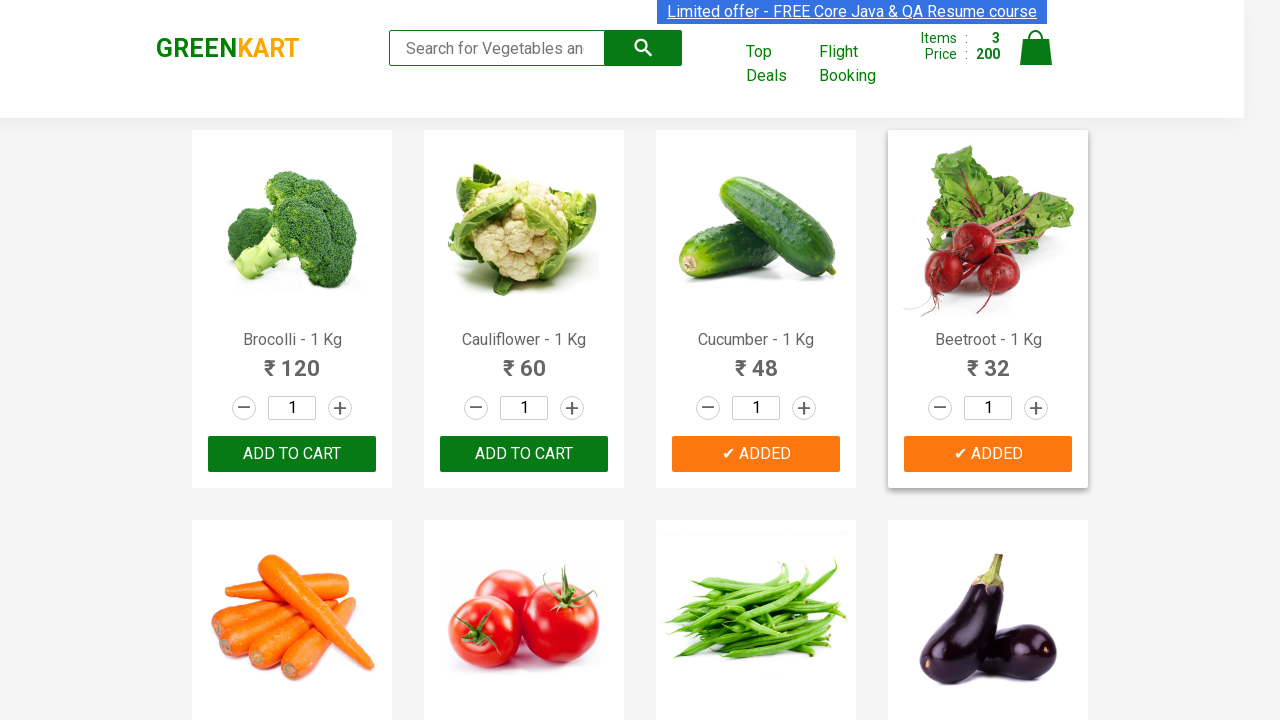

Retrieved product name text: Brinjal - 1 Kg
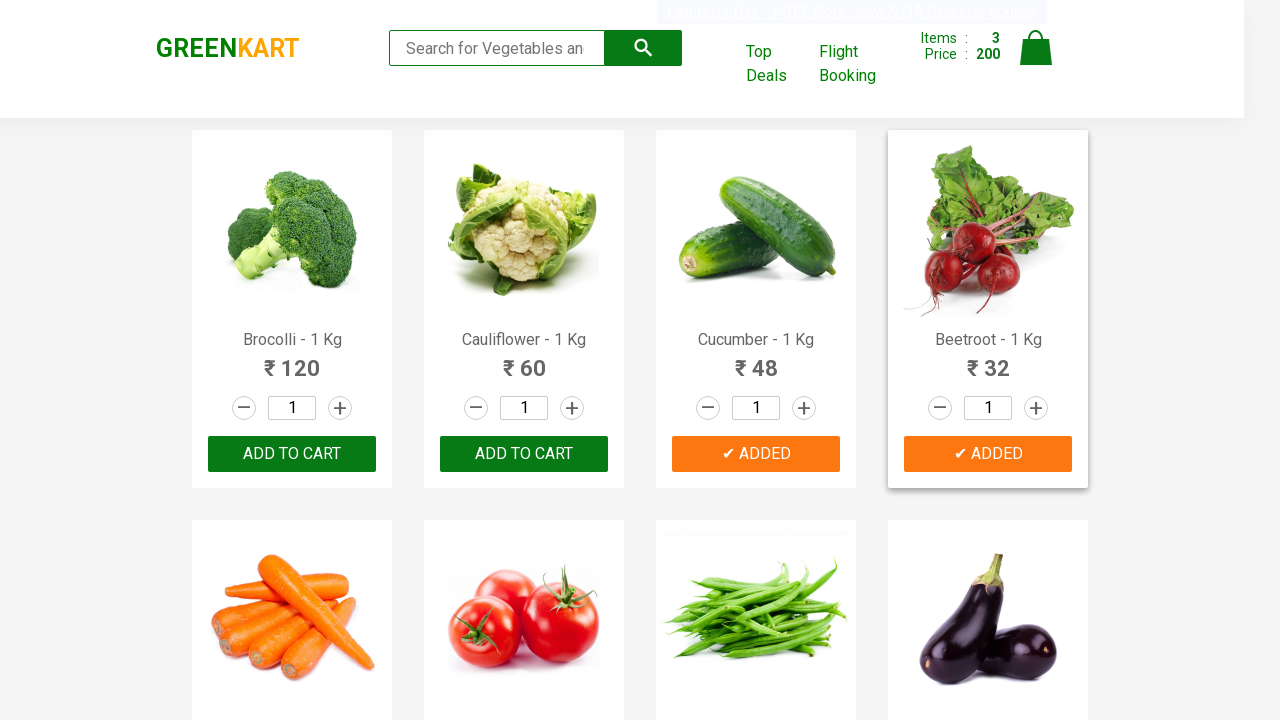

Extracted formatted product name: Brinjal
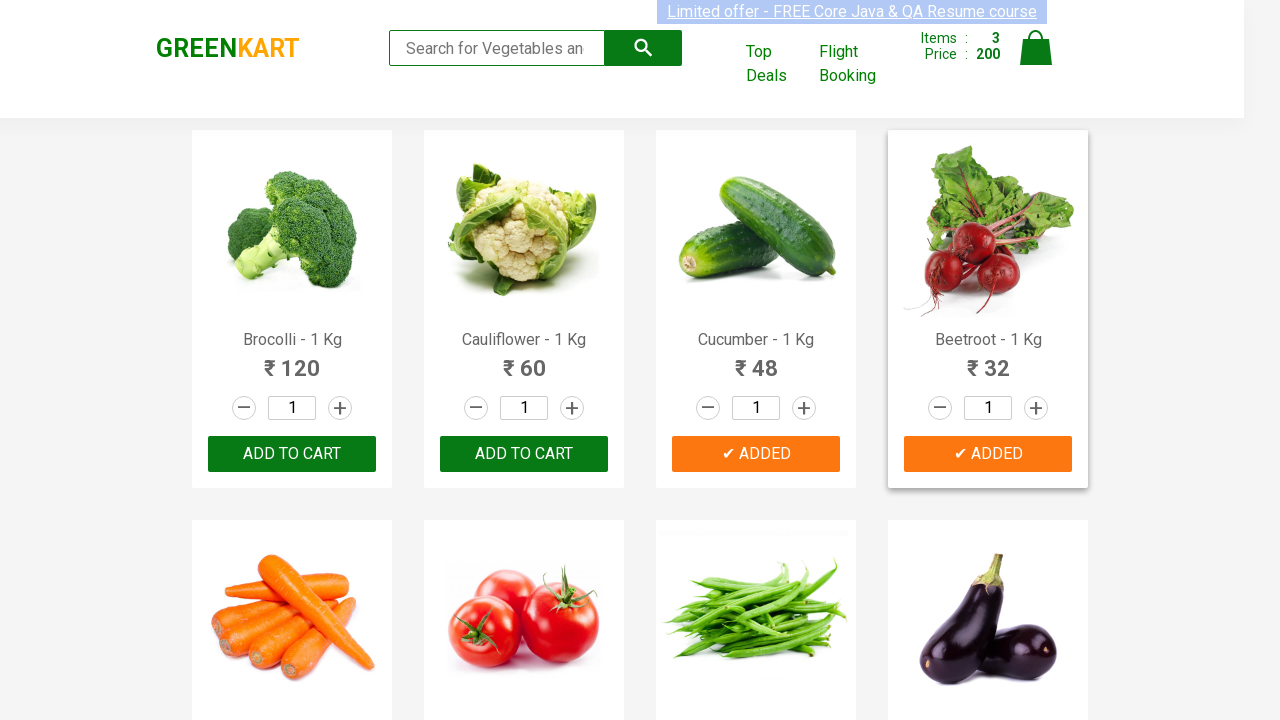

Retrieved product name text: Capsicum
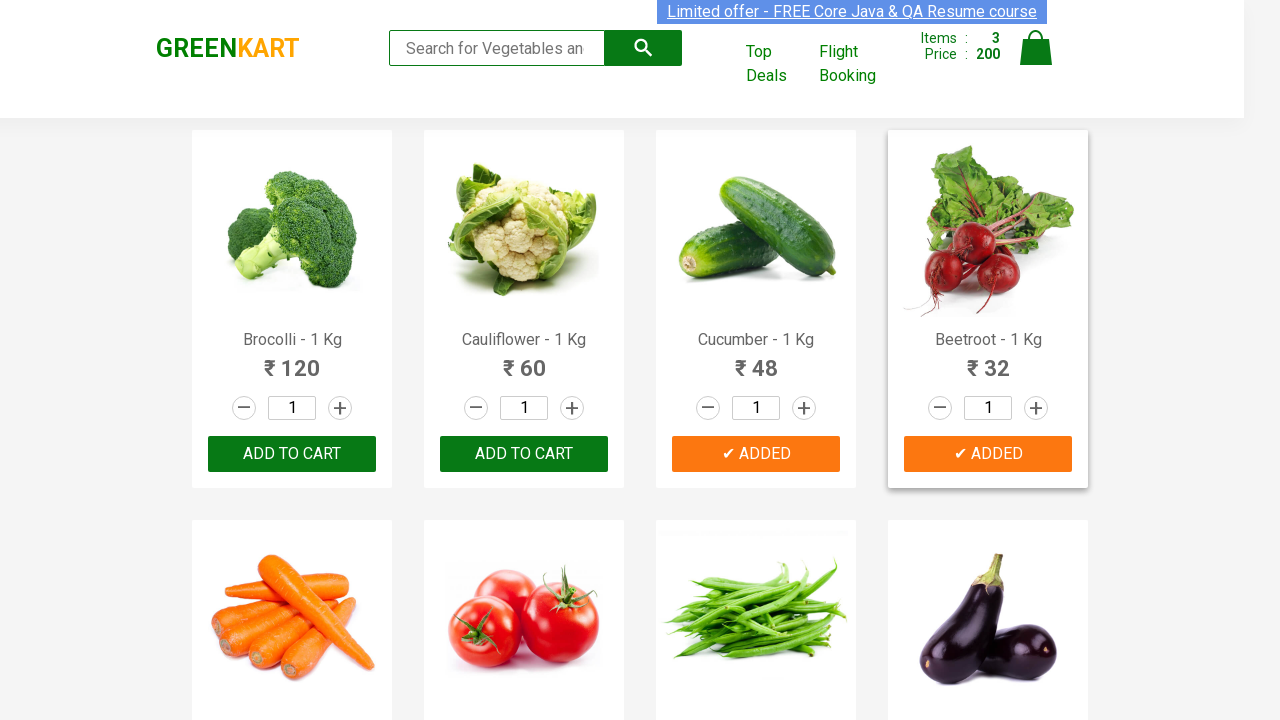

Extracted formatted product name: Capsicum
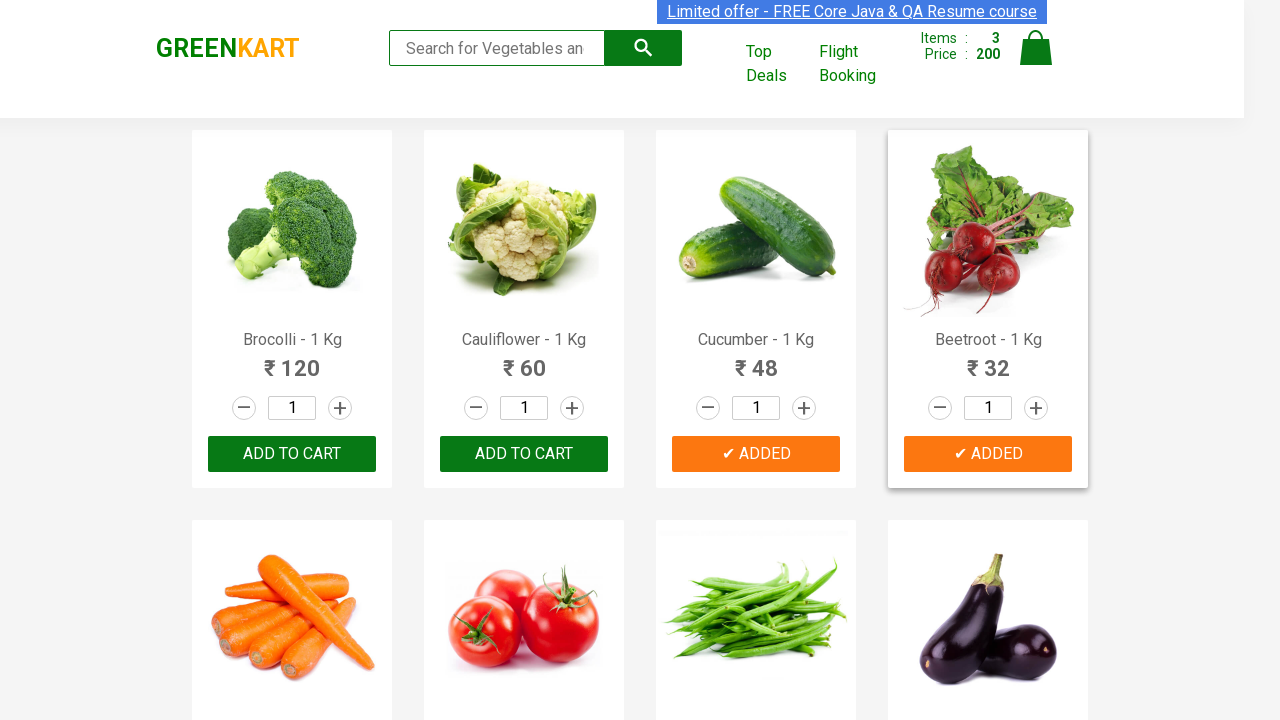

Retrieved product name text: Mushroom - 1 Kg
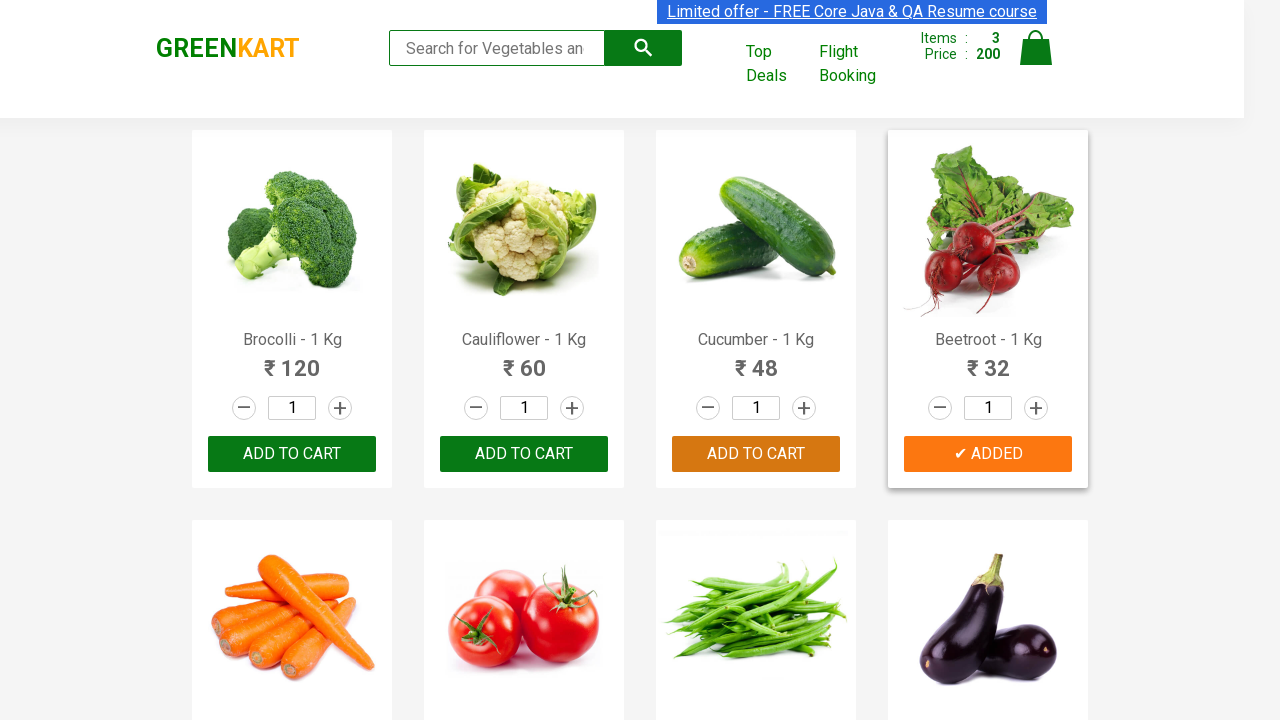

Extracted formatted product name: Mushroom
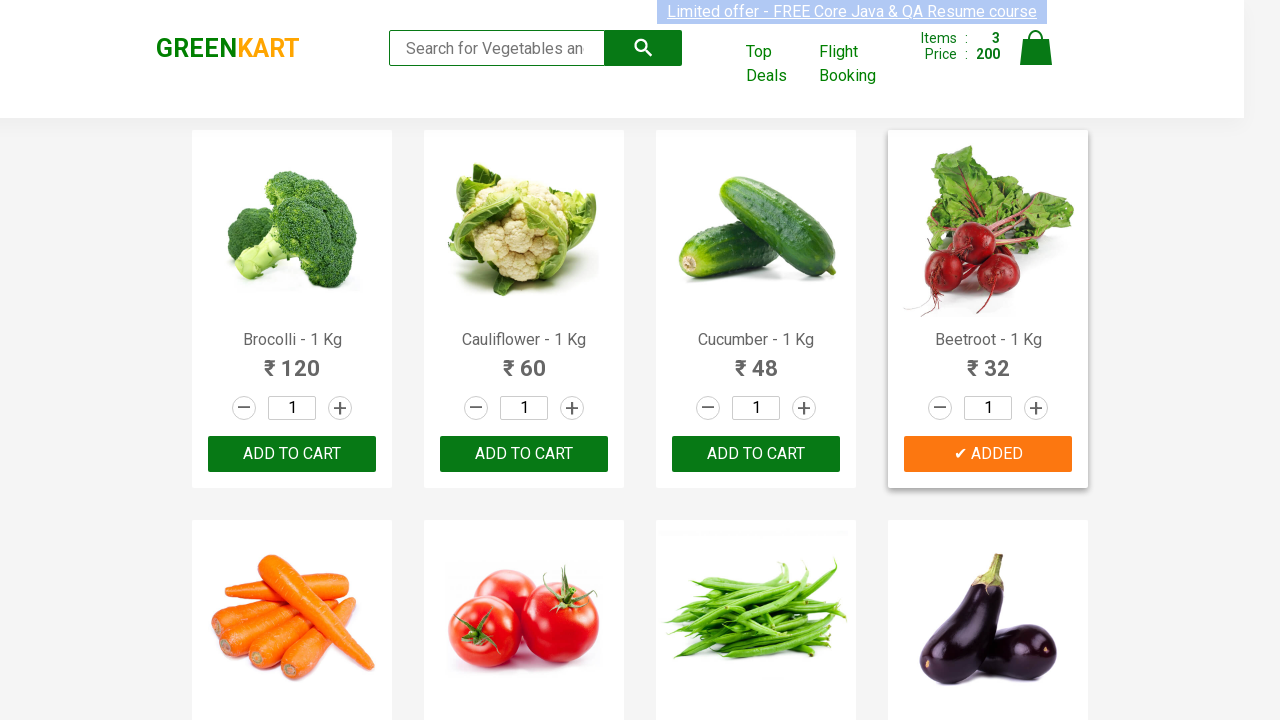

Retrieved product name text: Potato - 1 Kg
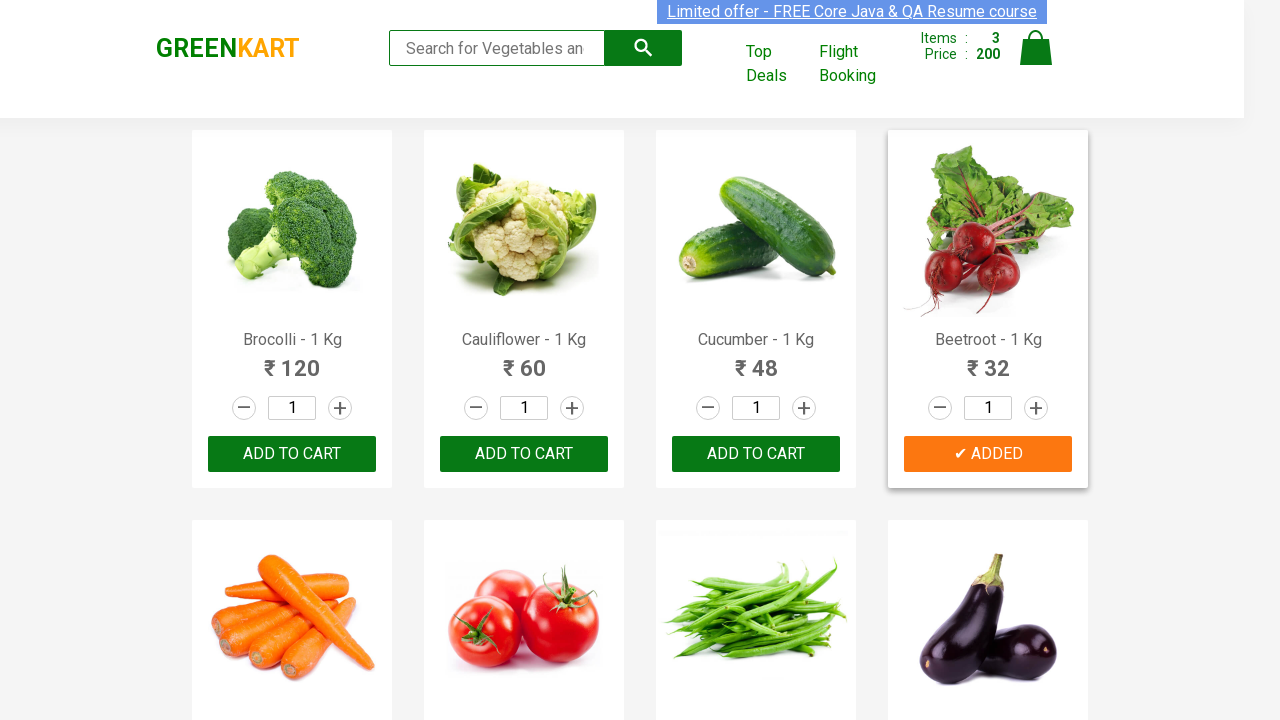

Extracted formatted product name: Potato
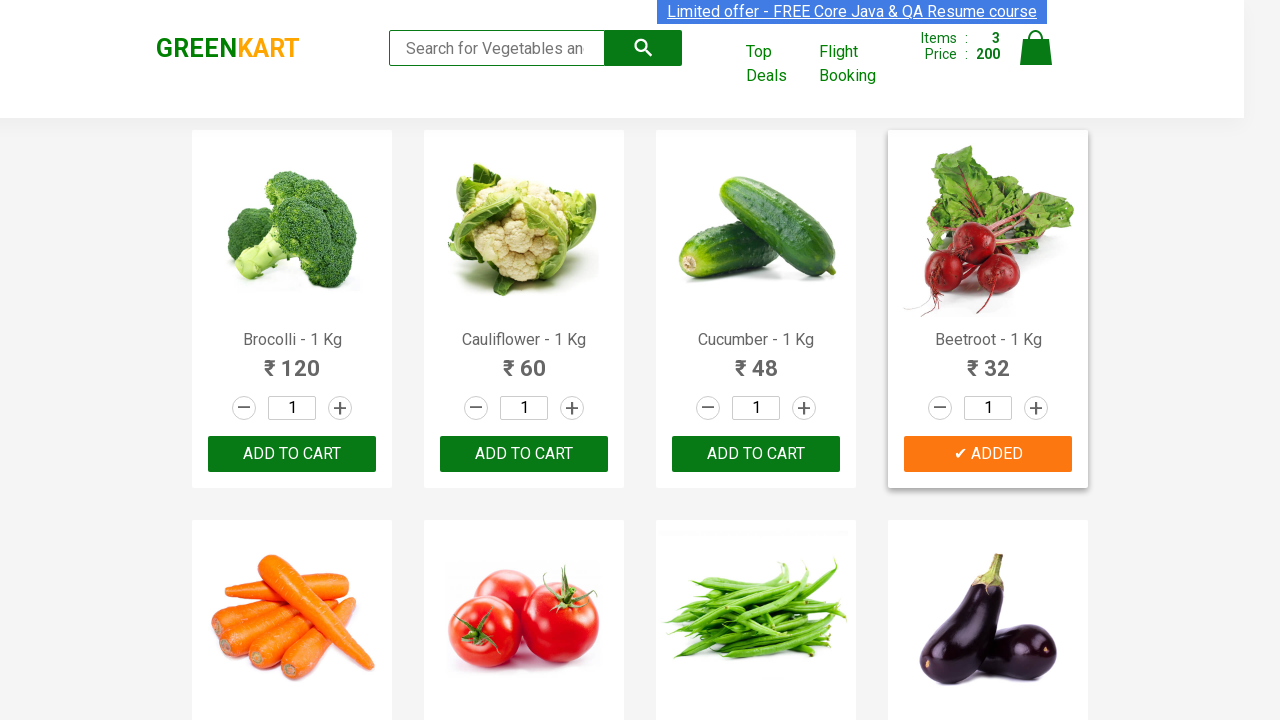

Retrieved product name text: Pumpkin - 1 Kg
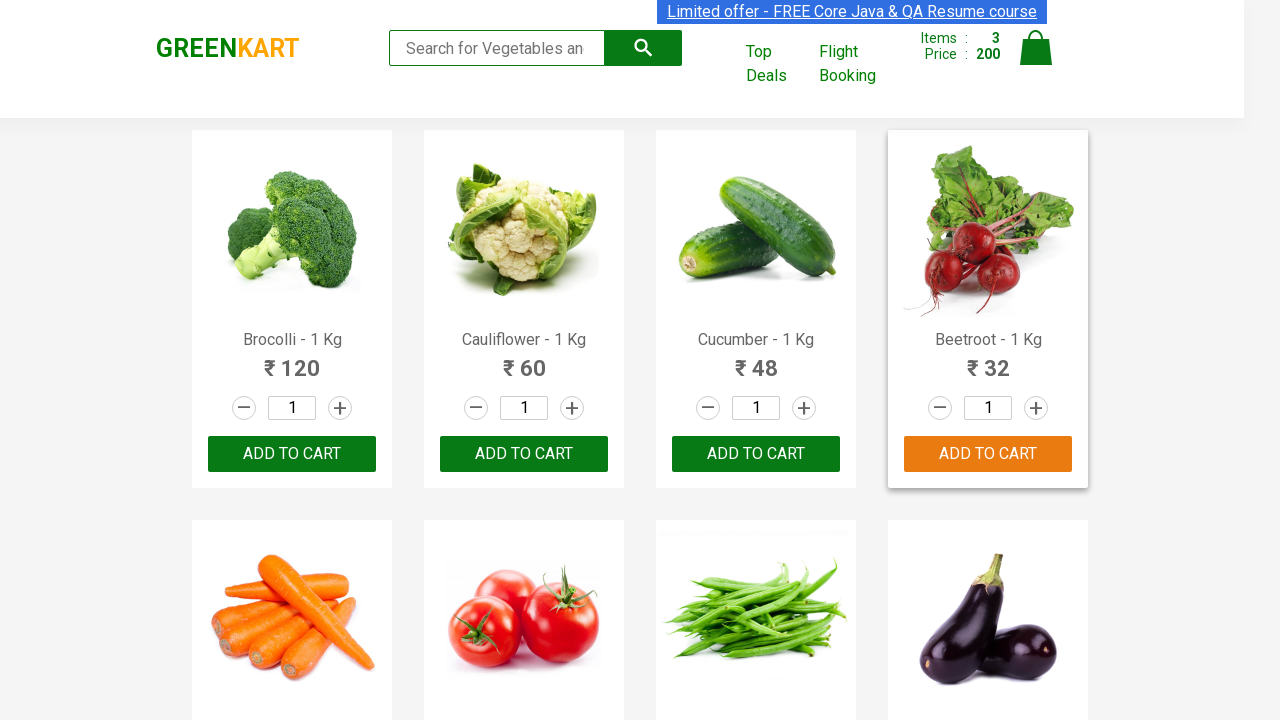

Extracted formatted product name: Pumpkin
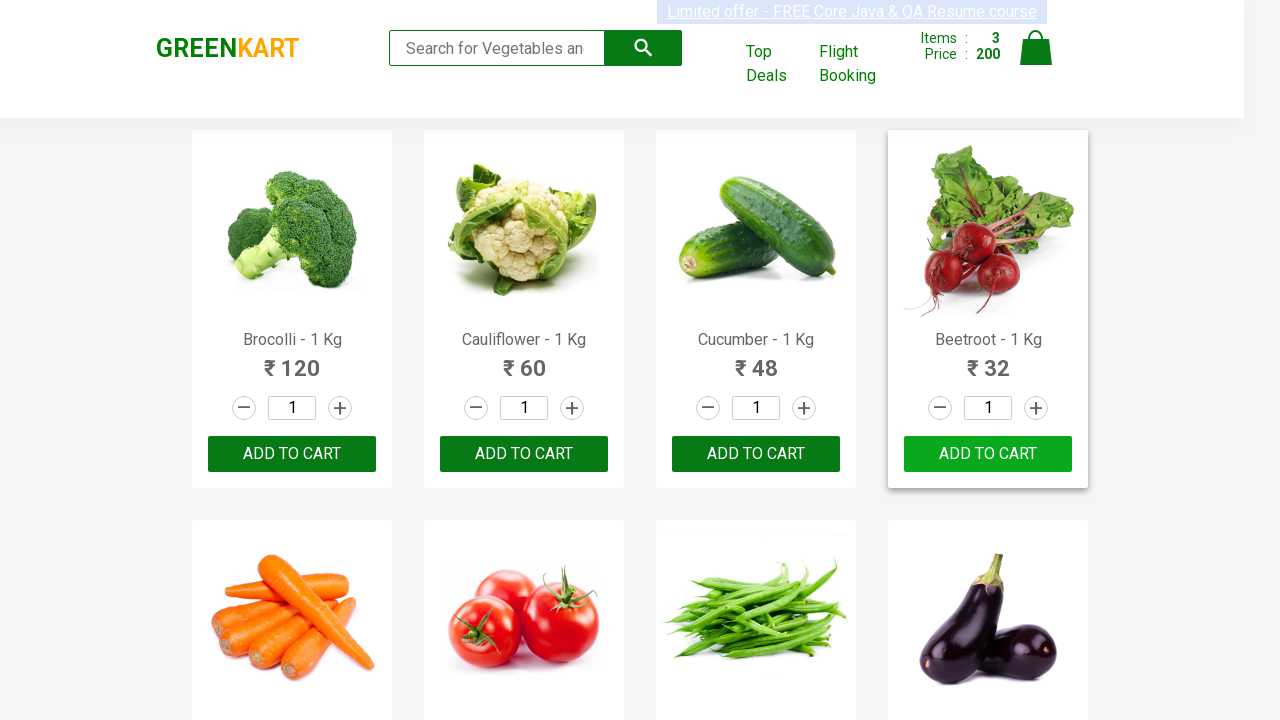

Retrieved product name text: Corn - 1 Kg
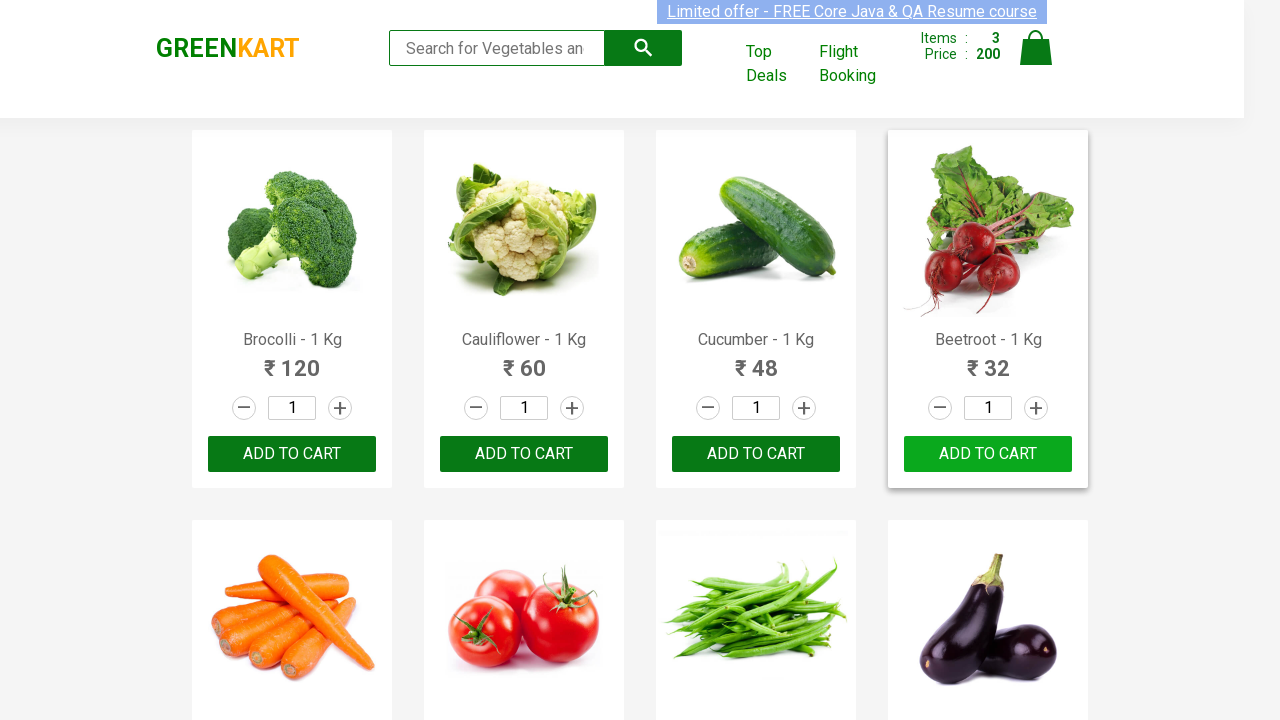

Extracted formatted product name: Corn
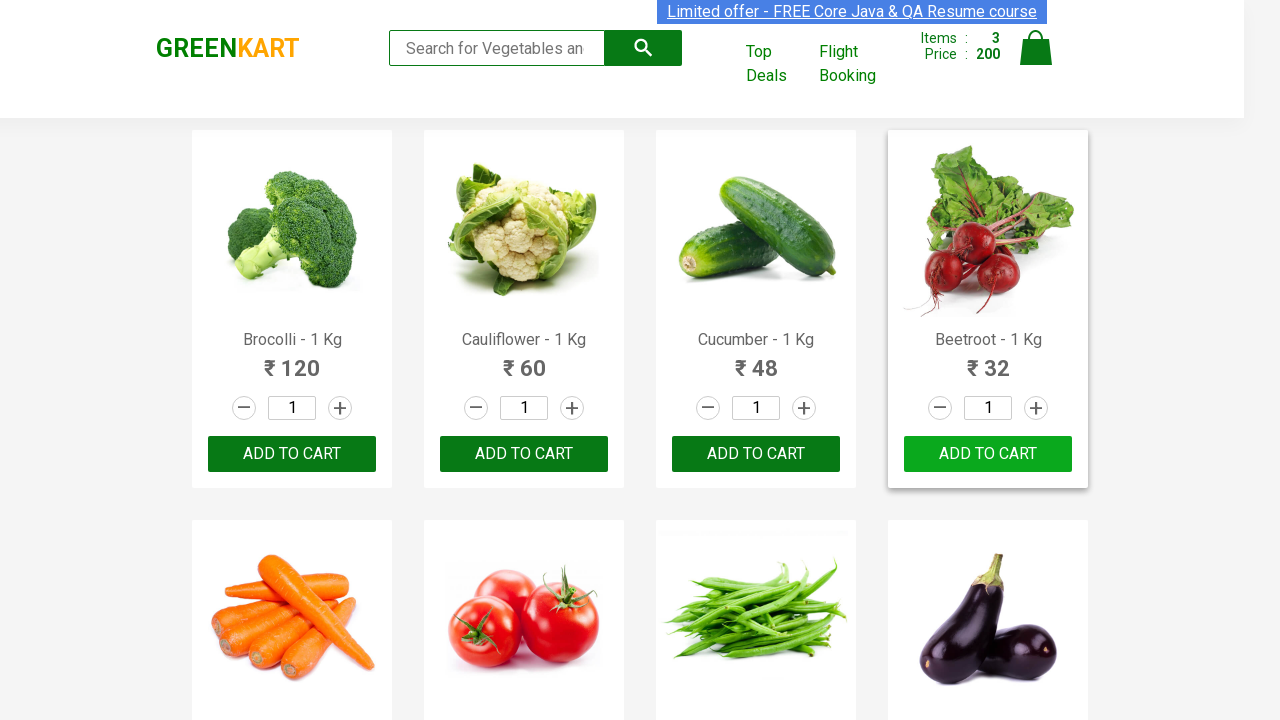

Retrieved product name text: Onion - 1 Kg
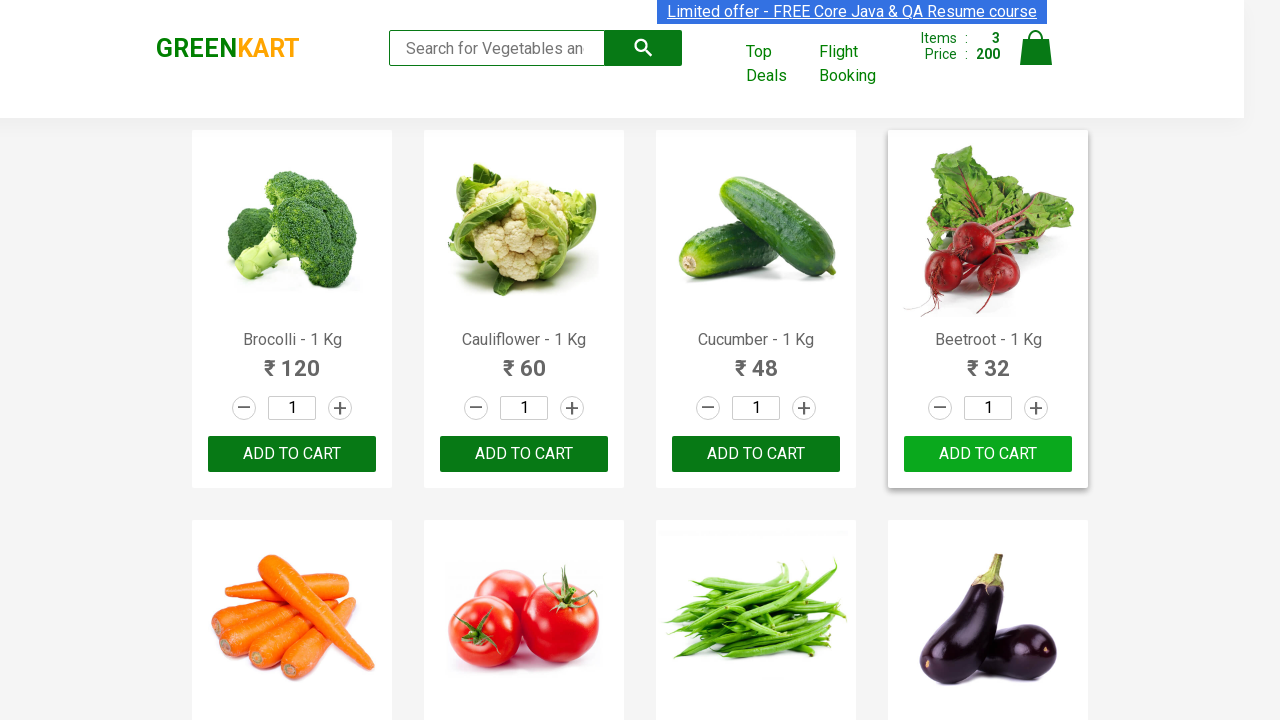

Extracted formatted product name: Onion
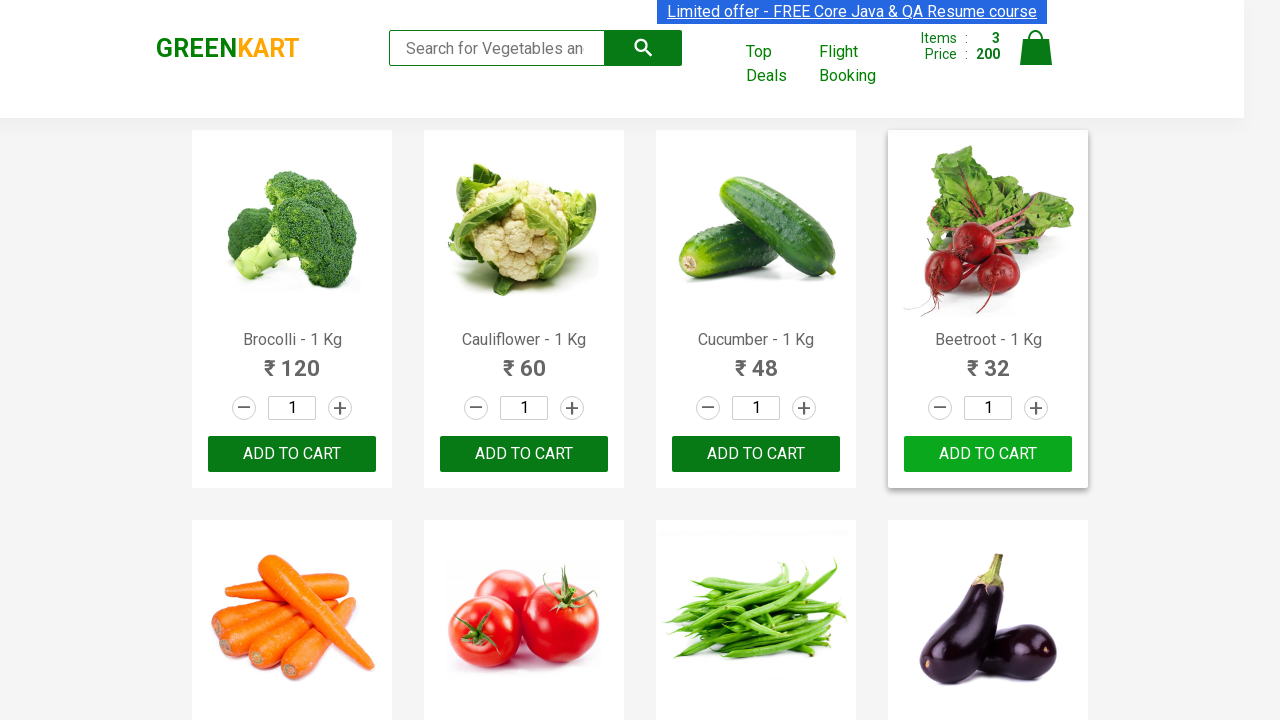

Retrieved product name text: Apple - 1 Kg
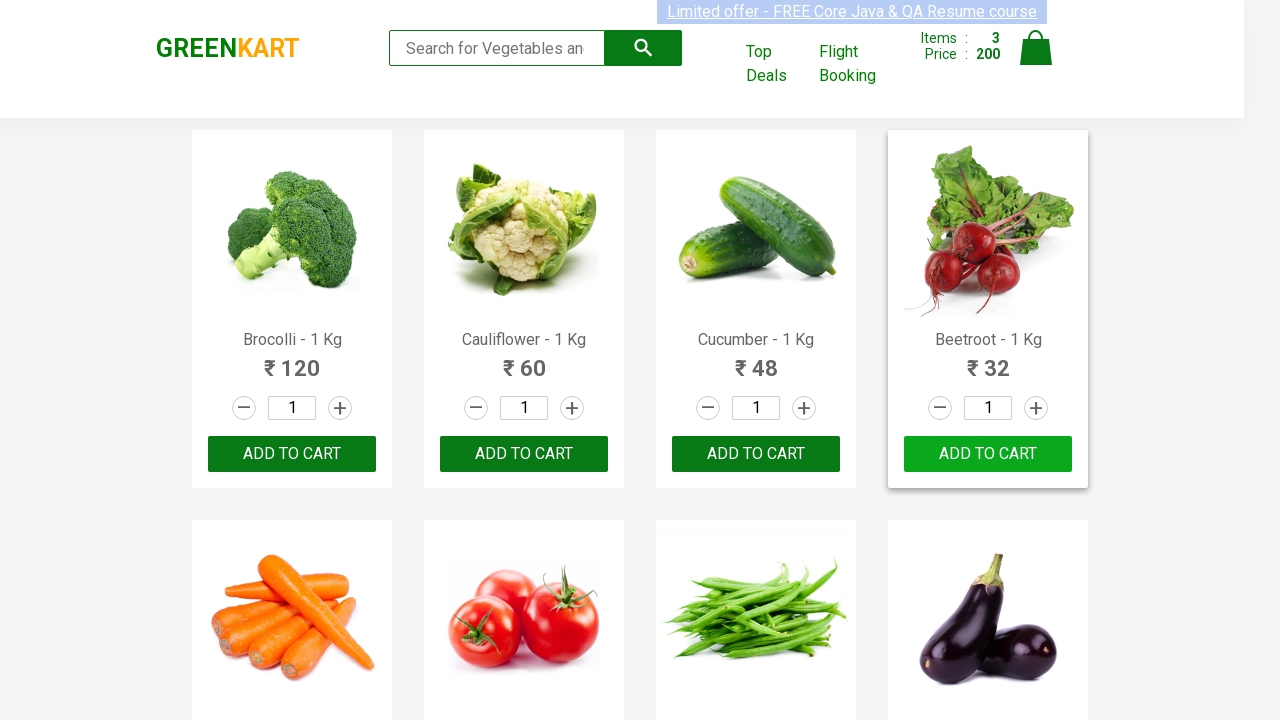

Extracted formatted product name: Apple
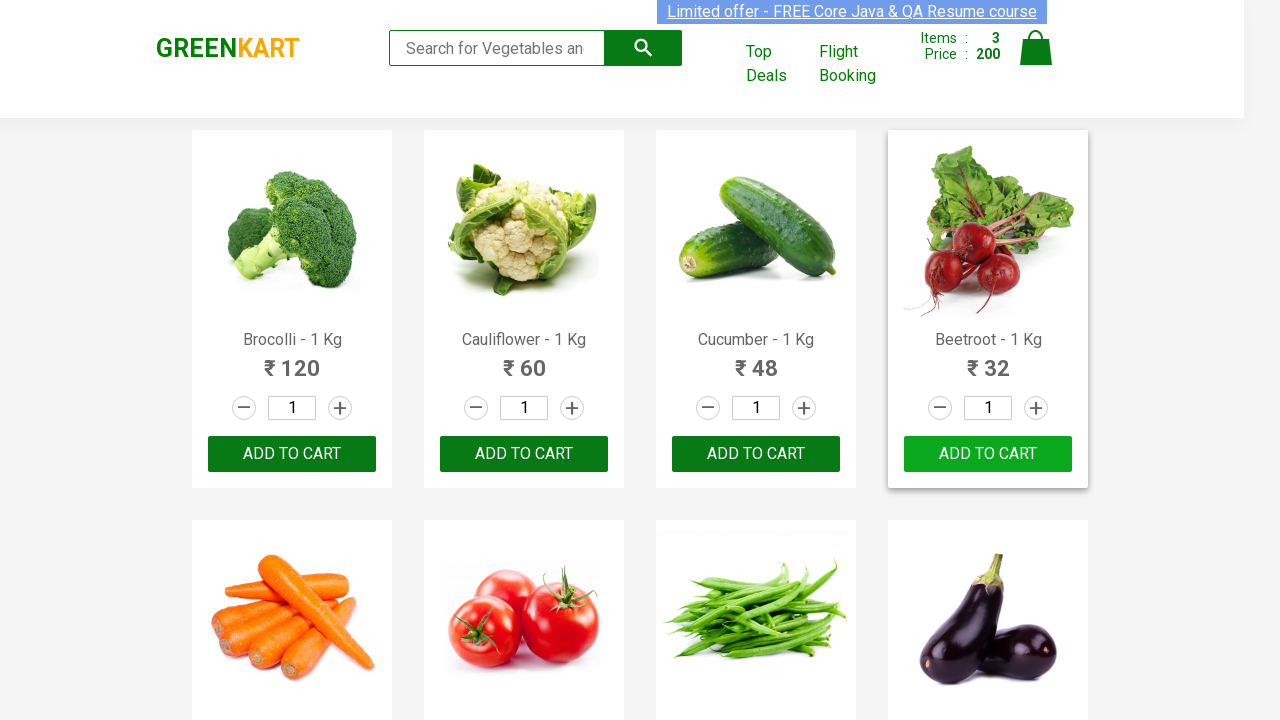

Retrieved product name text: Banana - 1 Kg
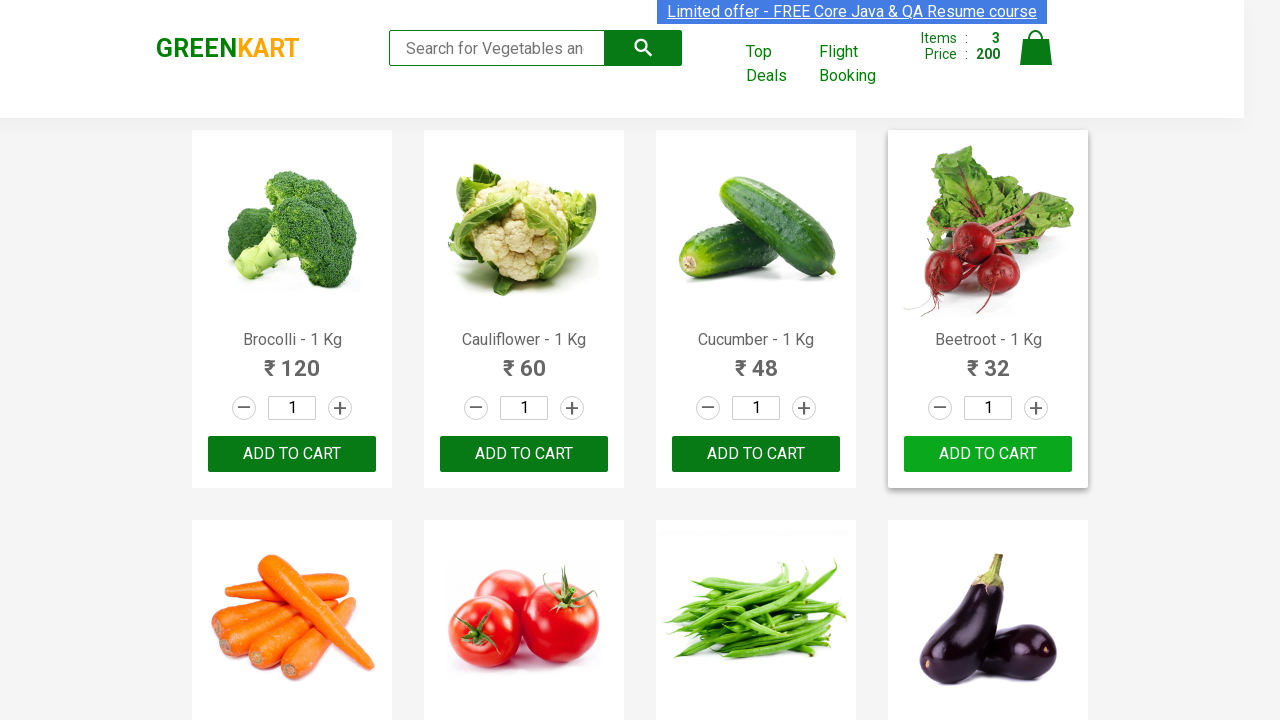

Extracted formatted product name: Banana
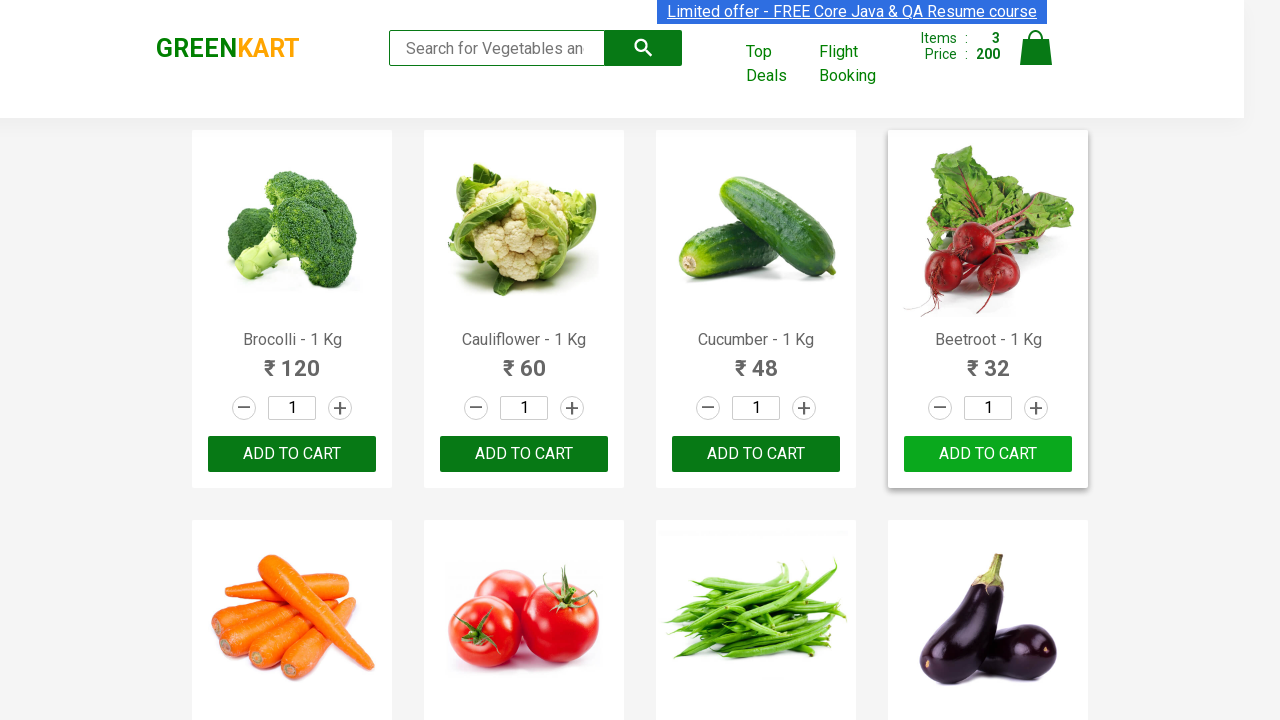

Retrieved product name text: Grapes - 1 Kg
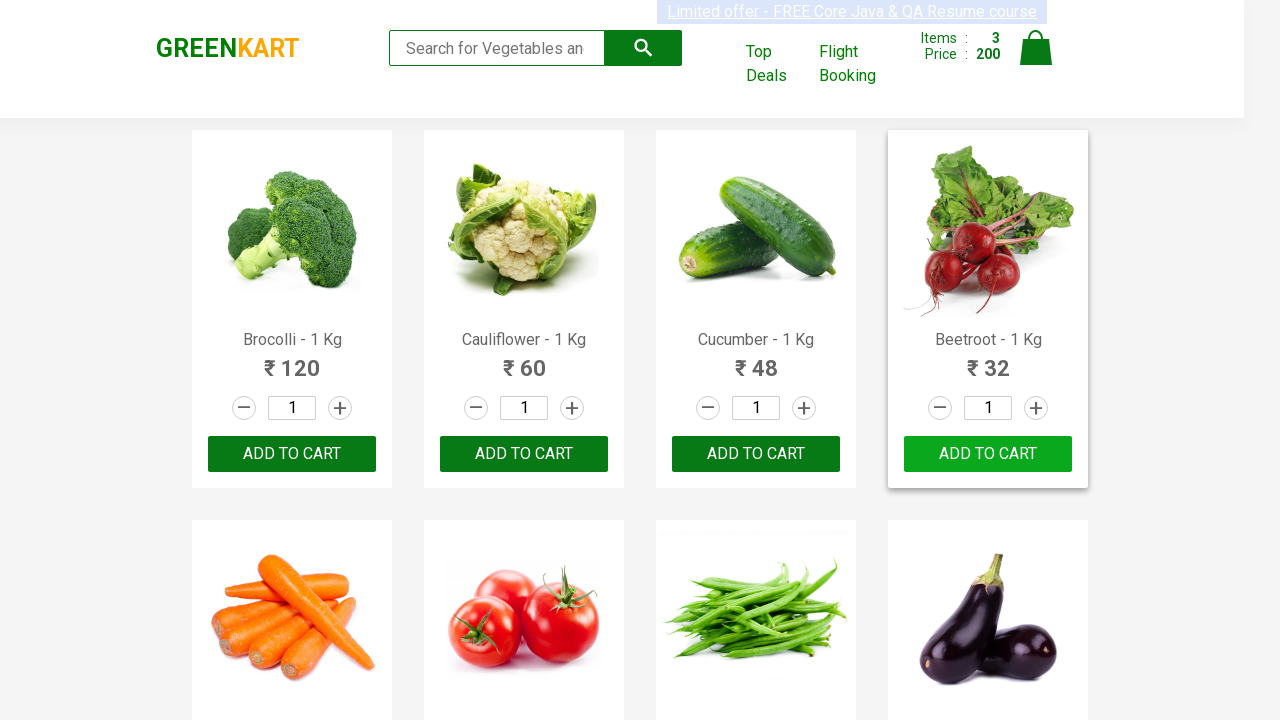

Extracted formatted product name: Grapes
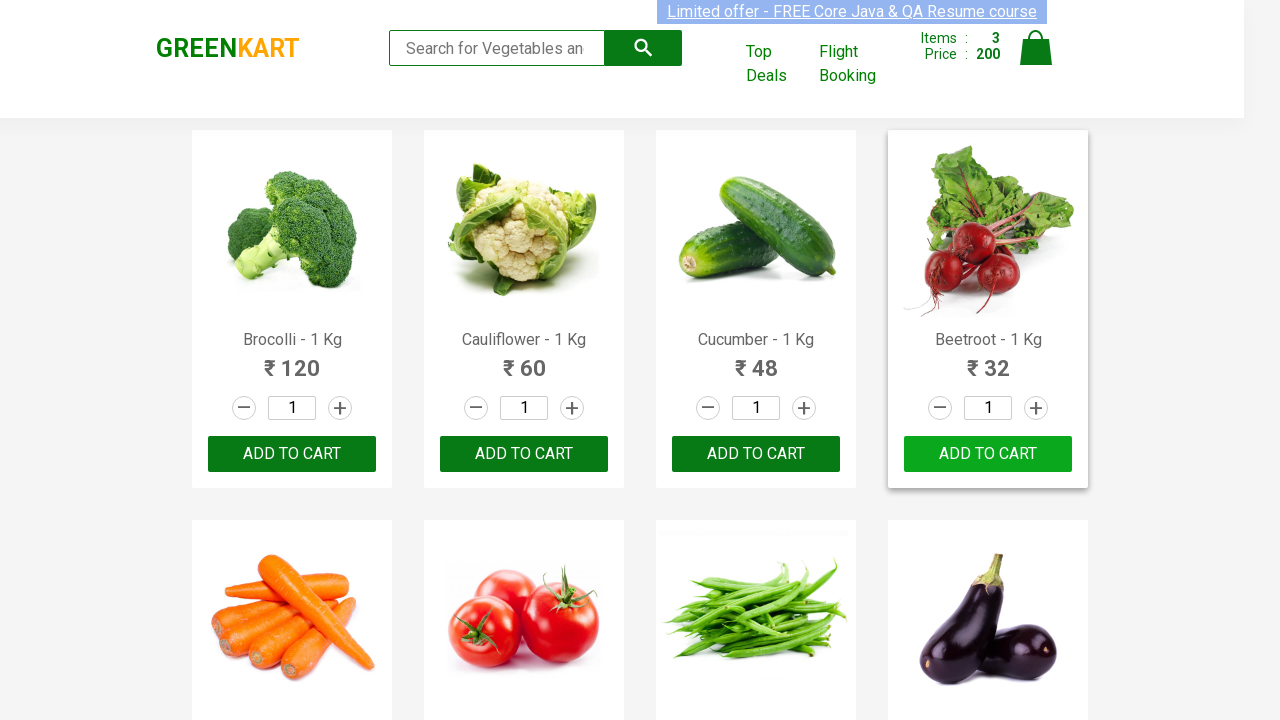

Retrieved product name text: Mango - 1 Kg
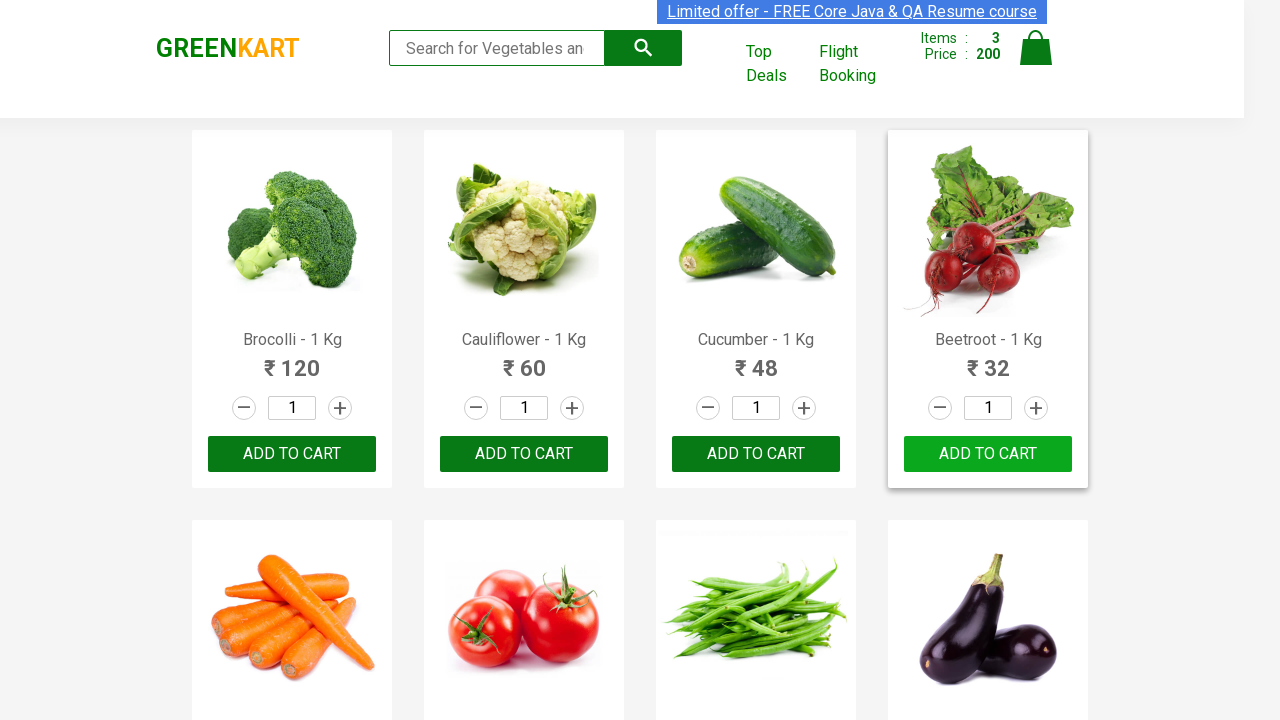

Extracted formatted product name: Mango
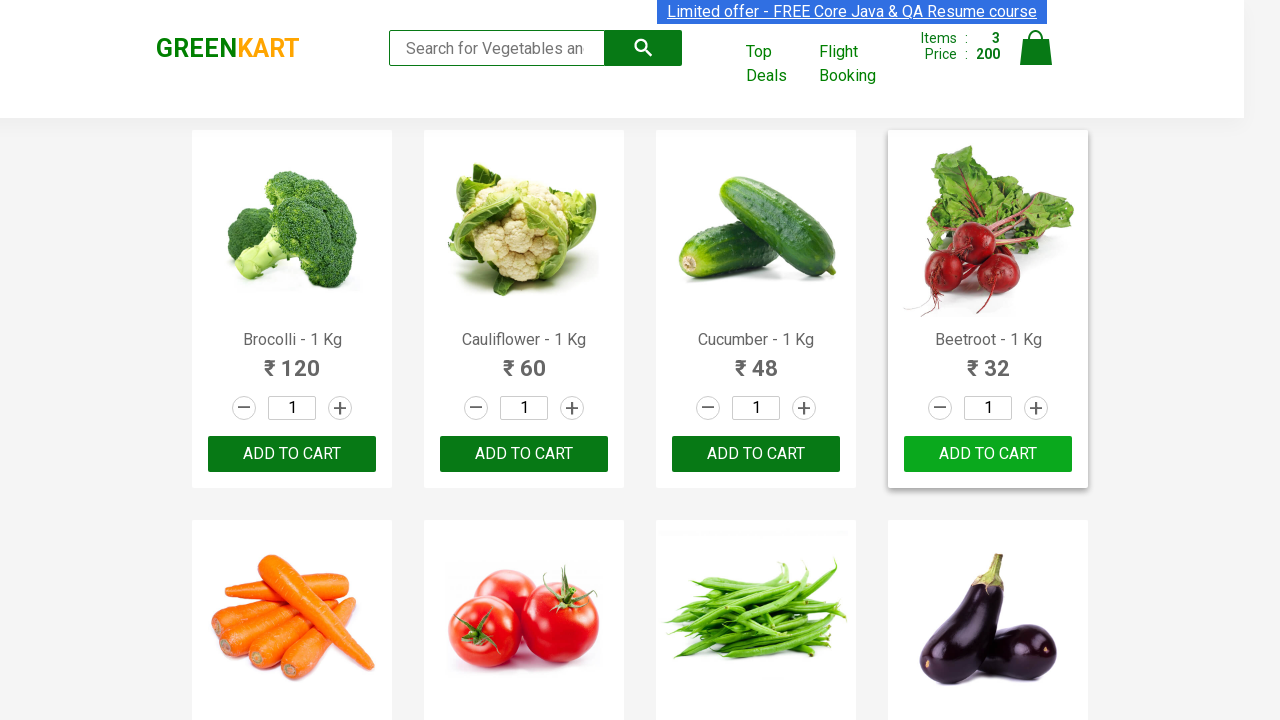

Retrieved product name text: Musk Melon - 1 Kg
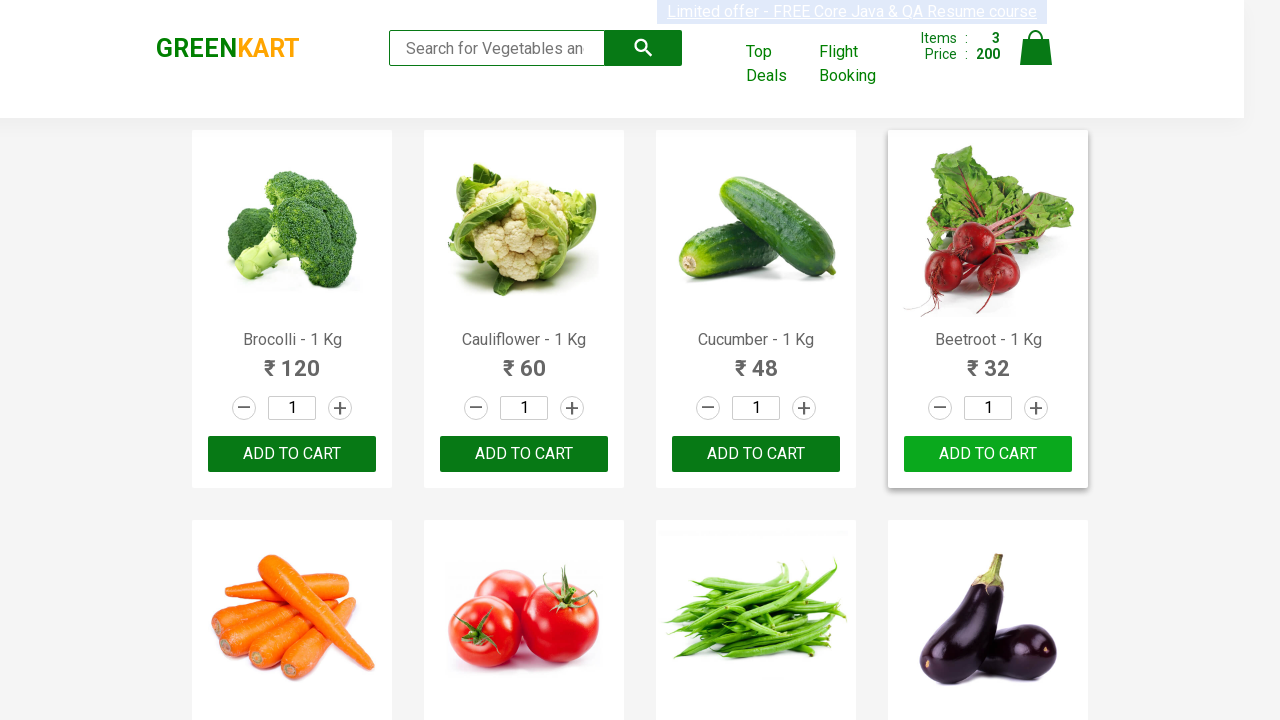

Extracted formatted product name: Musk Melon
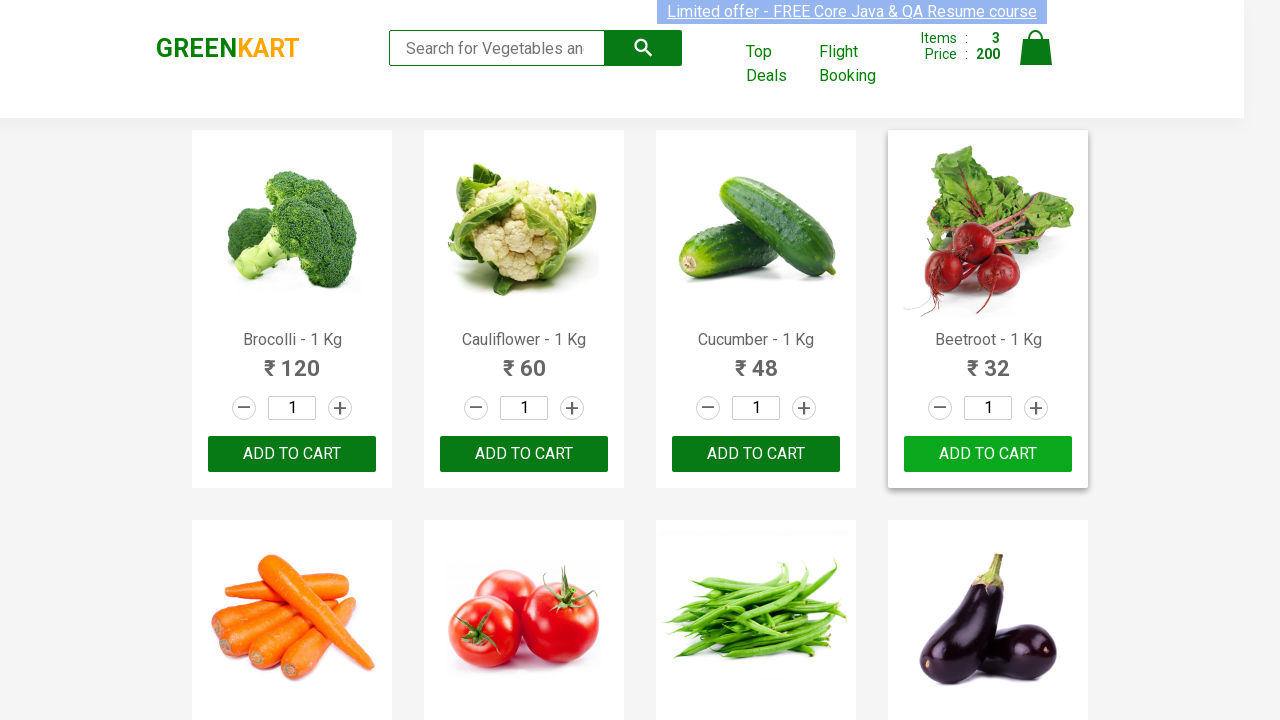

Retrieved product name text: Orange - 1 Kg
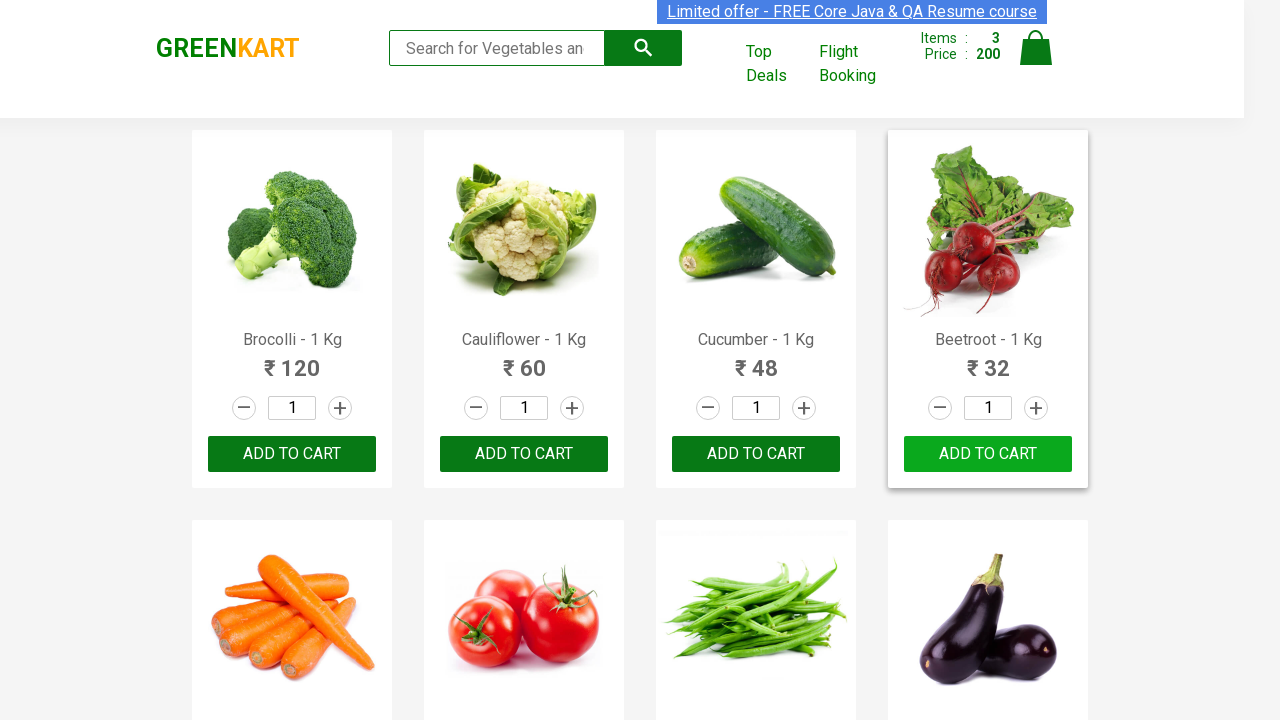

Extracted formatted product name: Orange
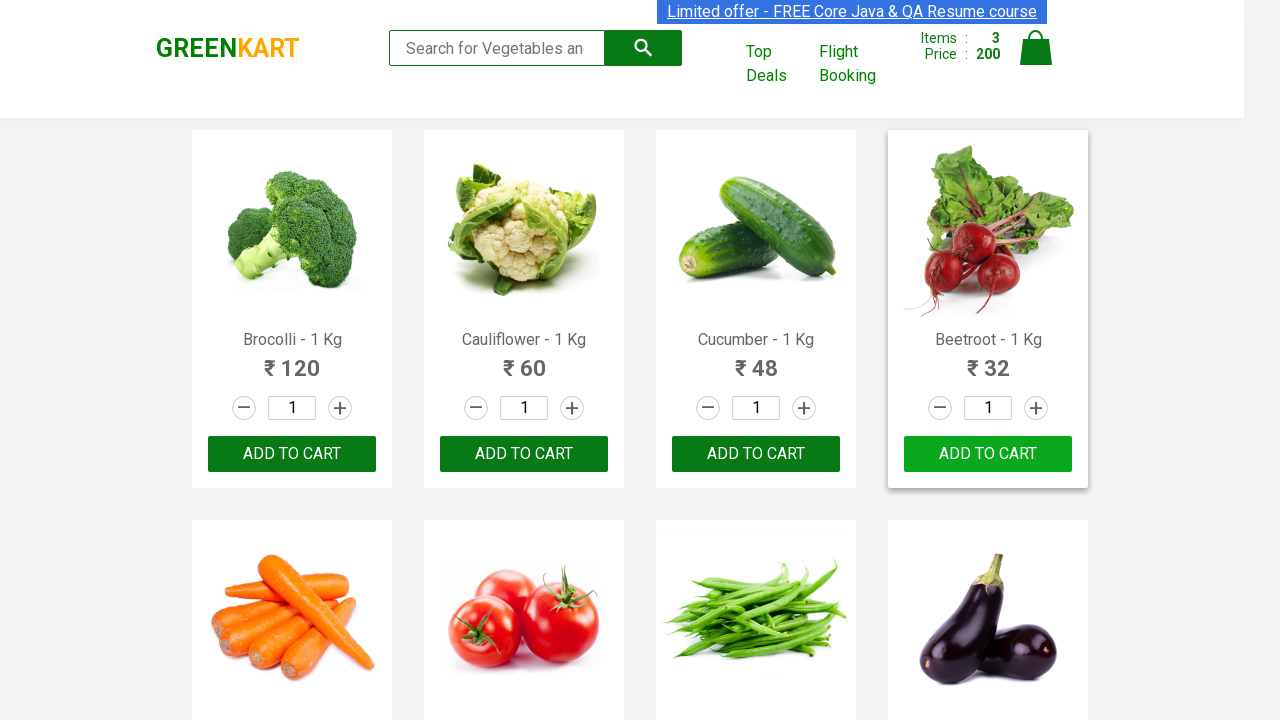

Retrieved product name text: Pears - 1 Kg
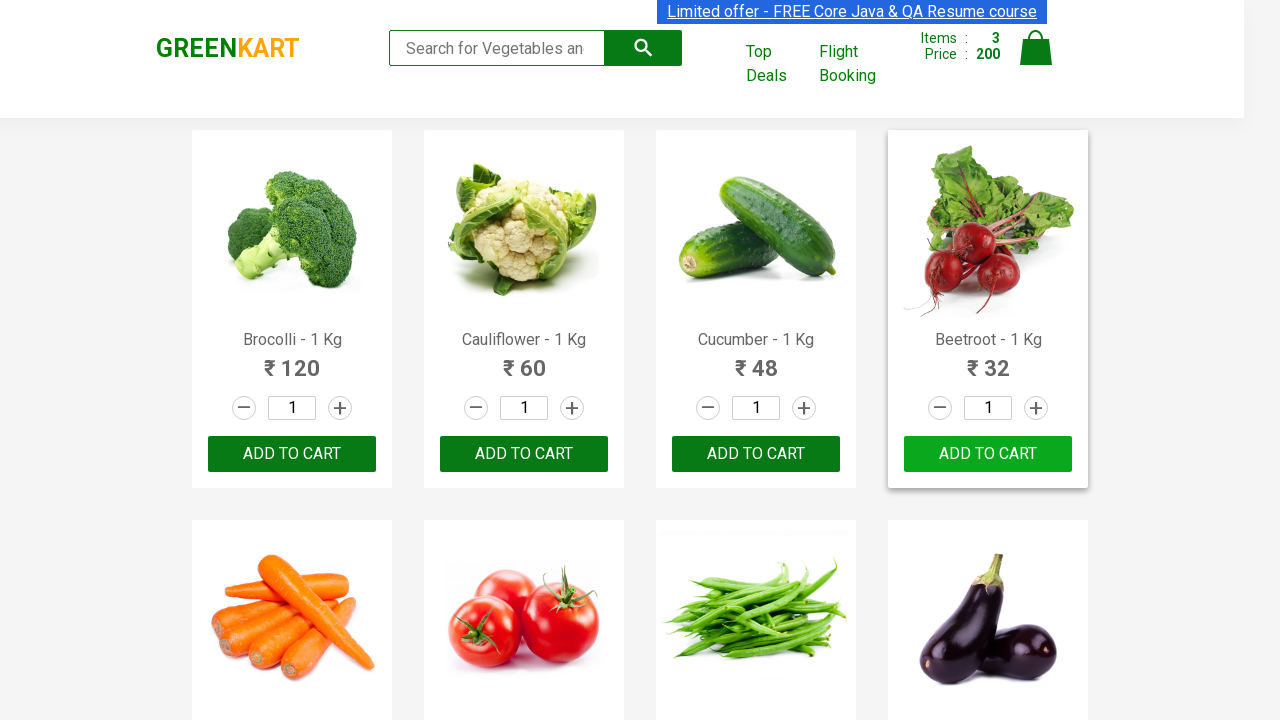

Extracted formatted product name: Pears
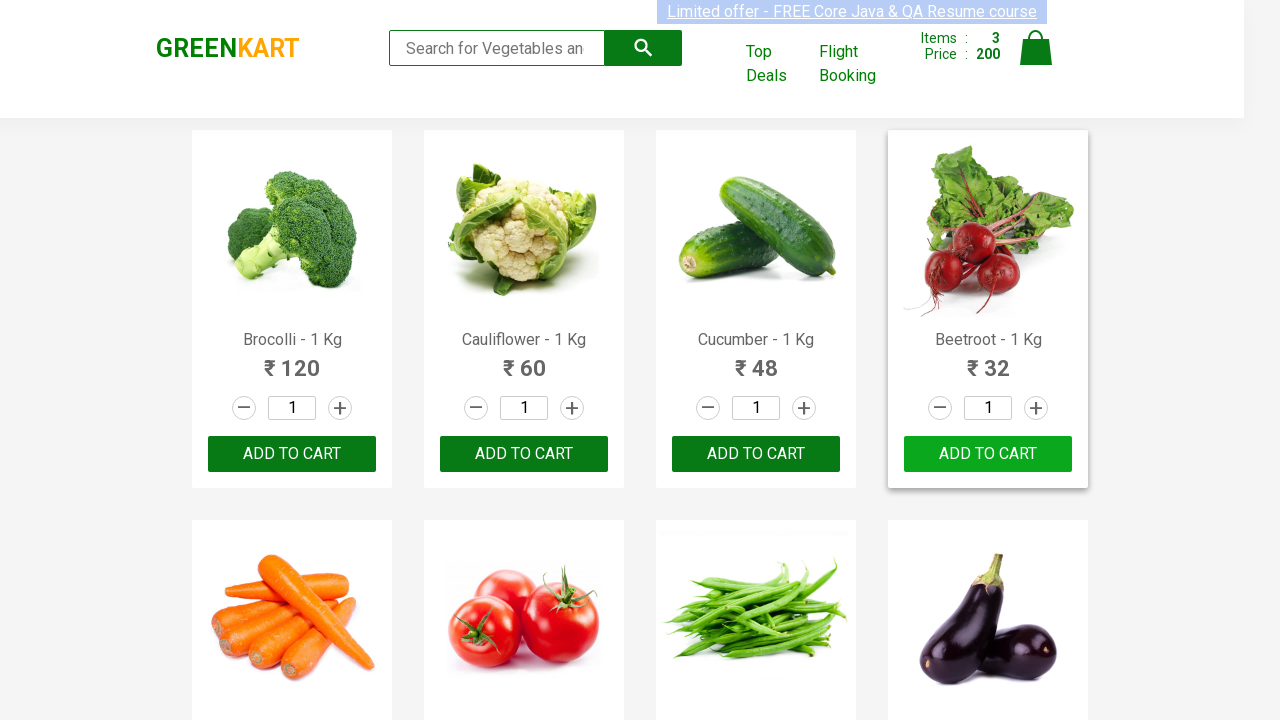

Retrieved product name text: Pomegranate - 1 Kg
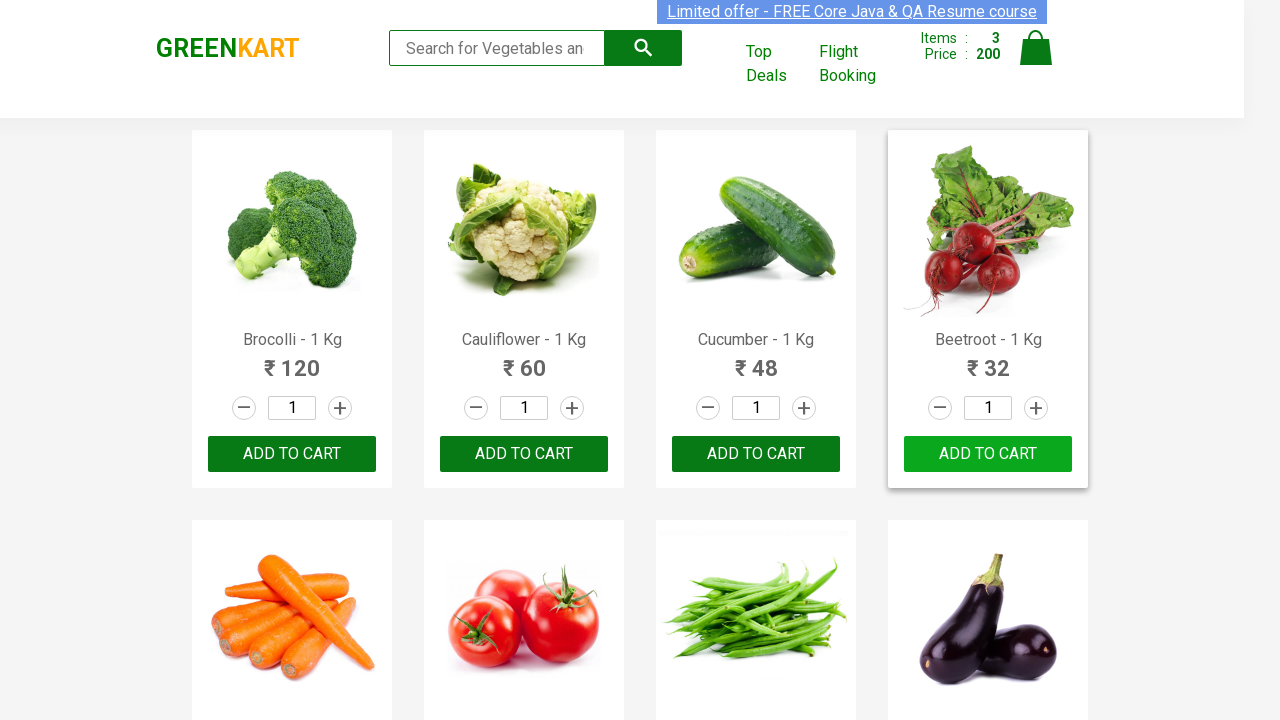

Extracted formatted product name: Pomegranate
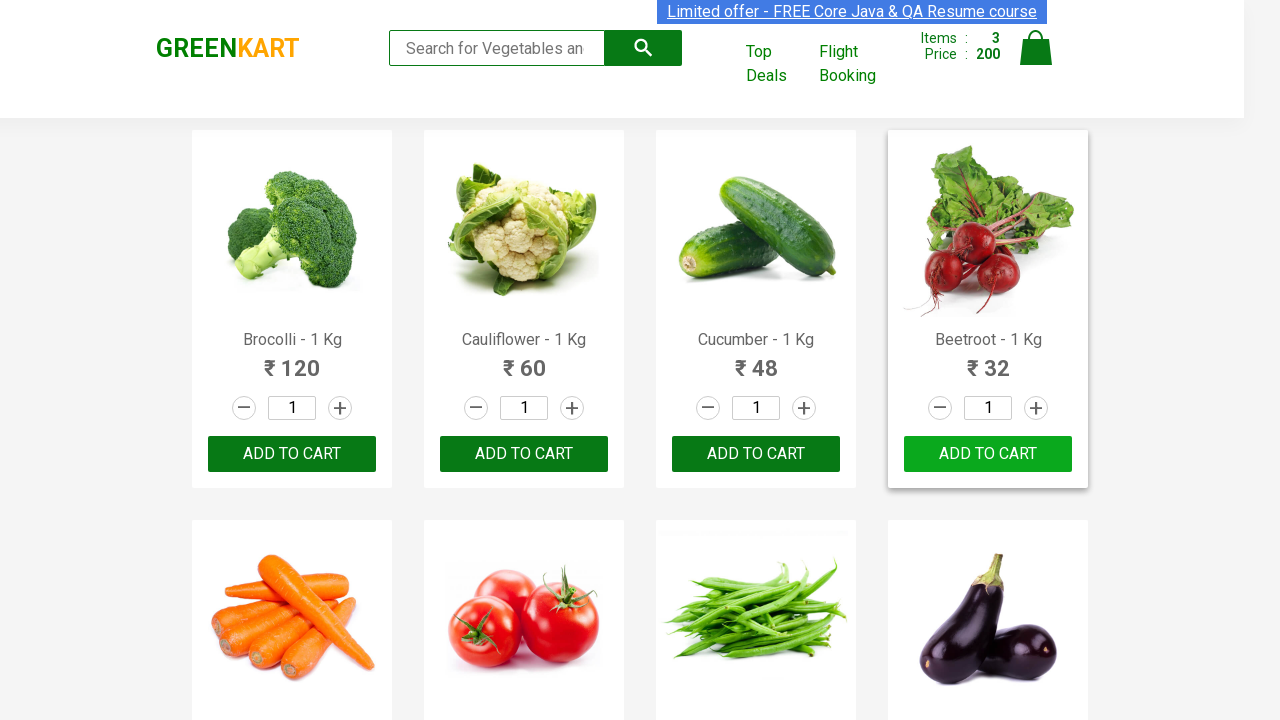

Retrieved product name text: Raspberry - 1/4 Kg
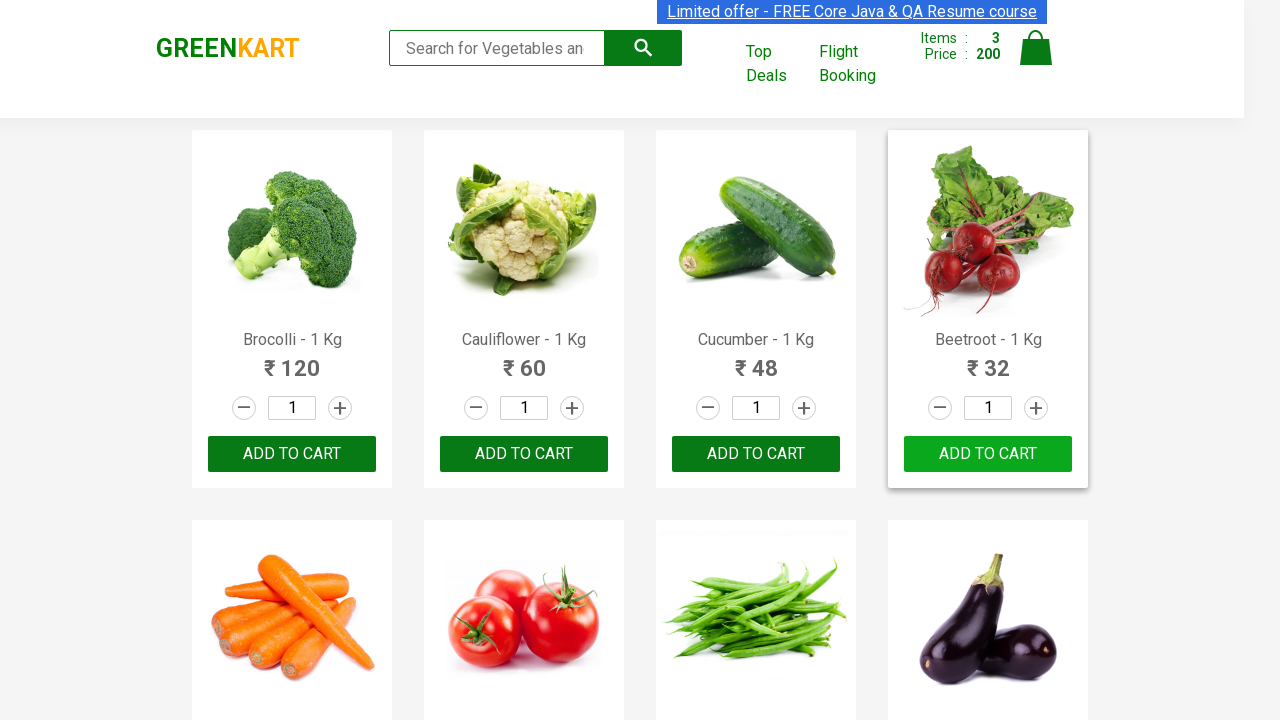

Extracted formatted product name: Raspberry
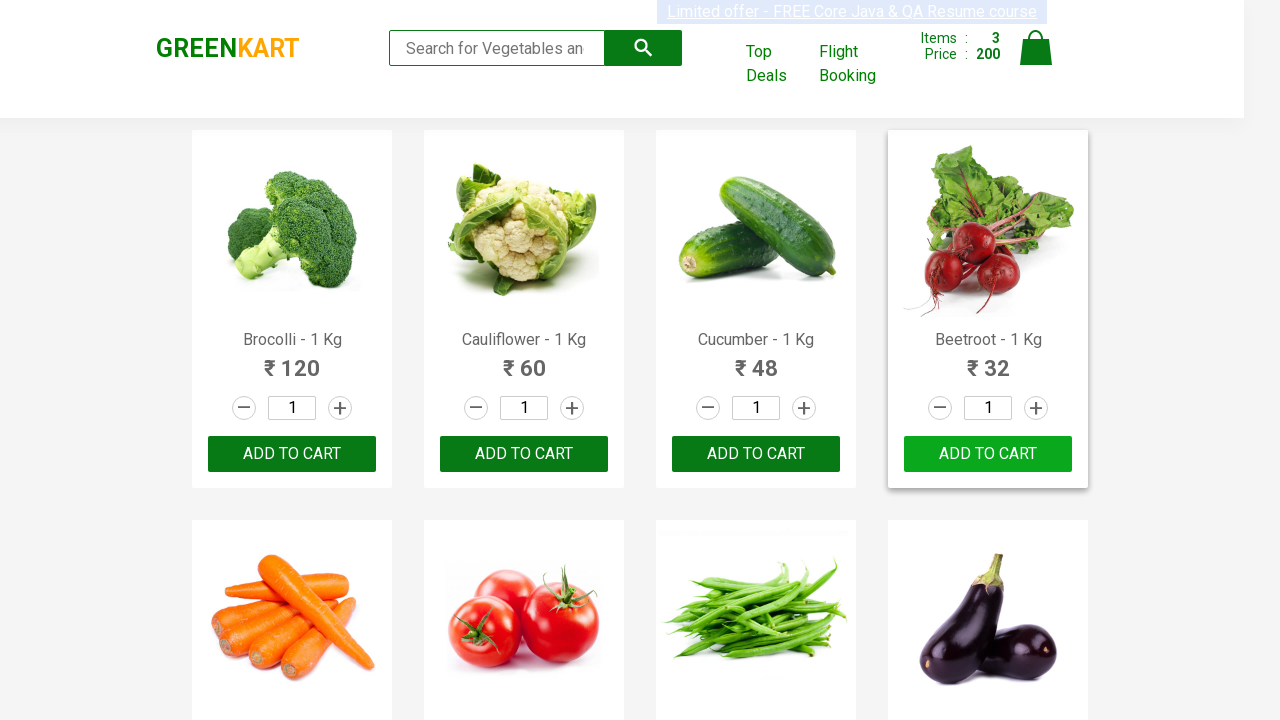

Retrieved product name text: Strawberry - 1/4 Kg
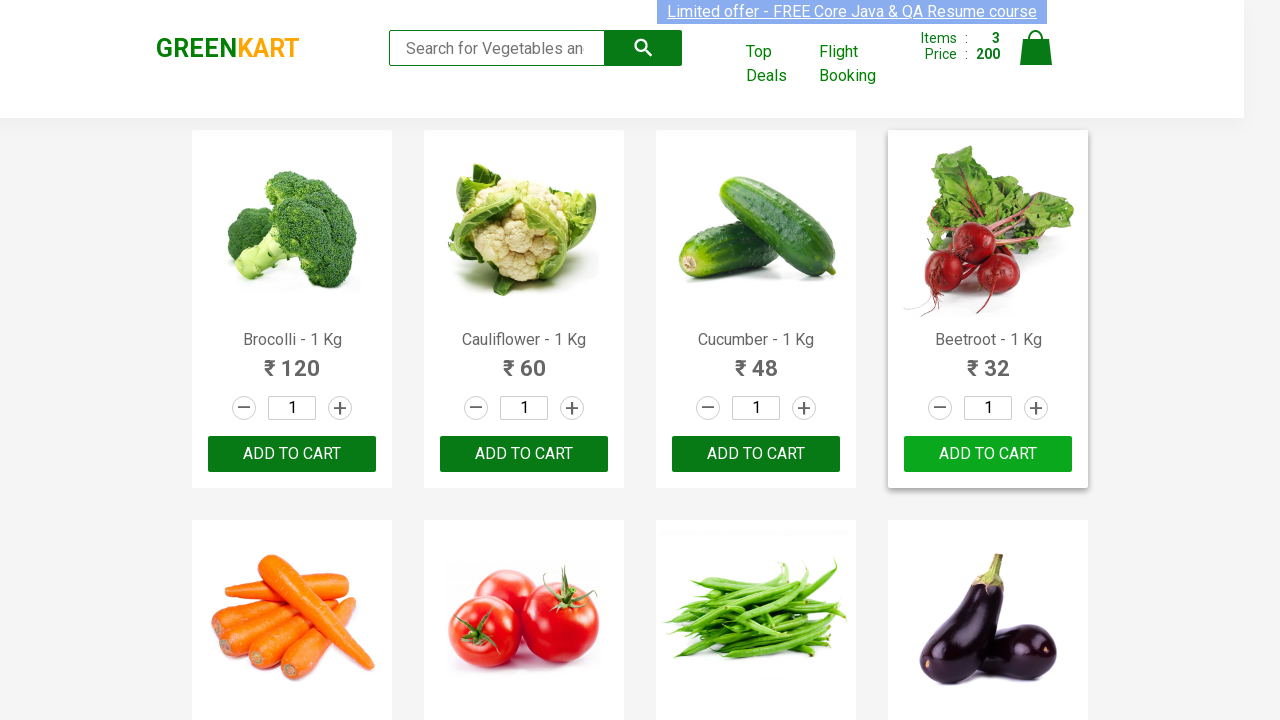

Extracted formatted product name: Strawberry
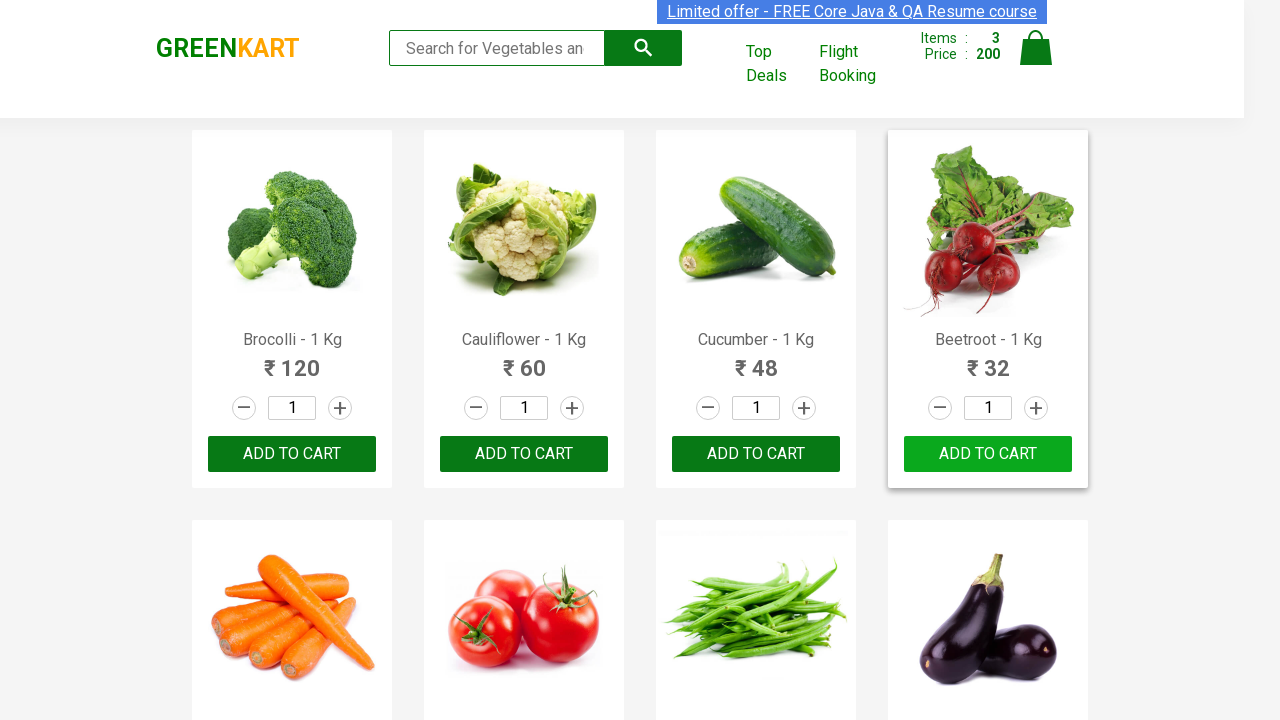

Retrieved product name text: Water Melon - 1 Kg
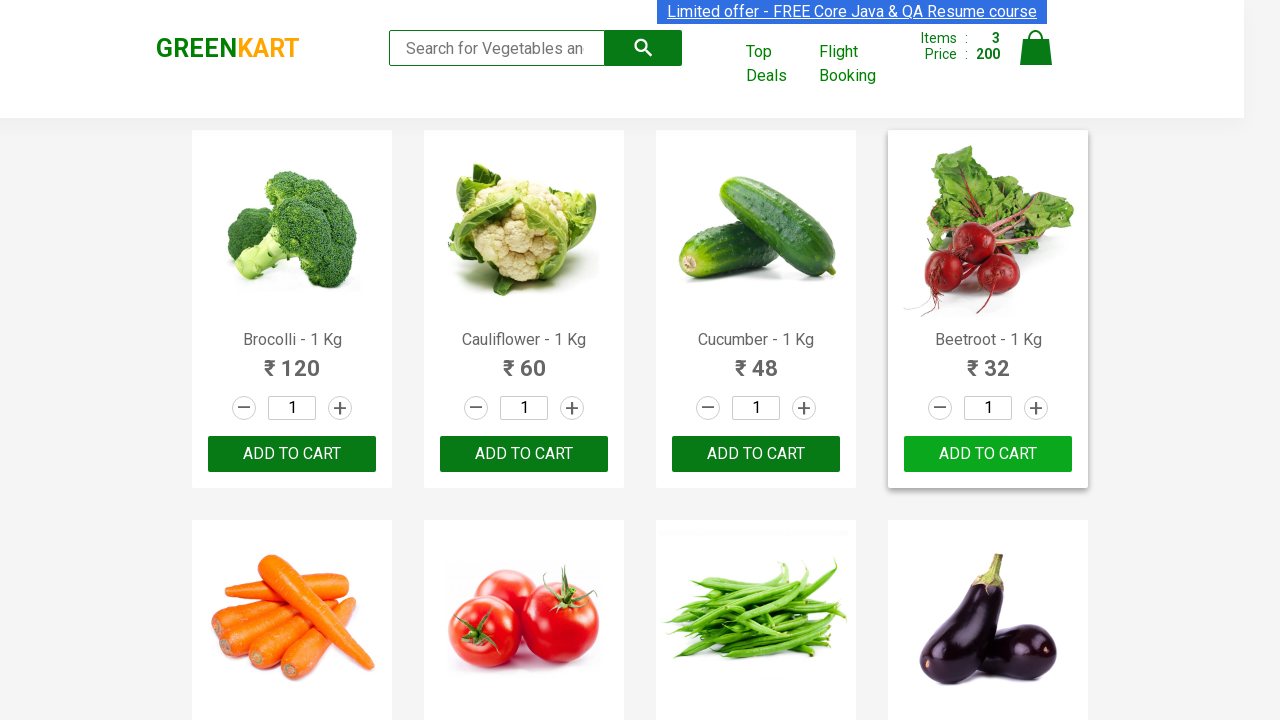

Extracted formatted product name: Water Melon
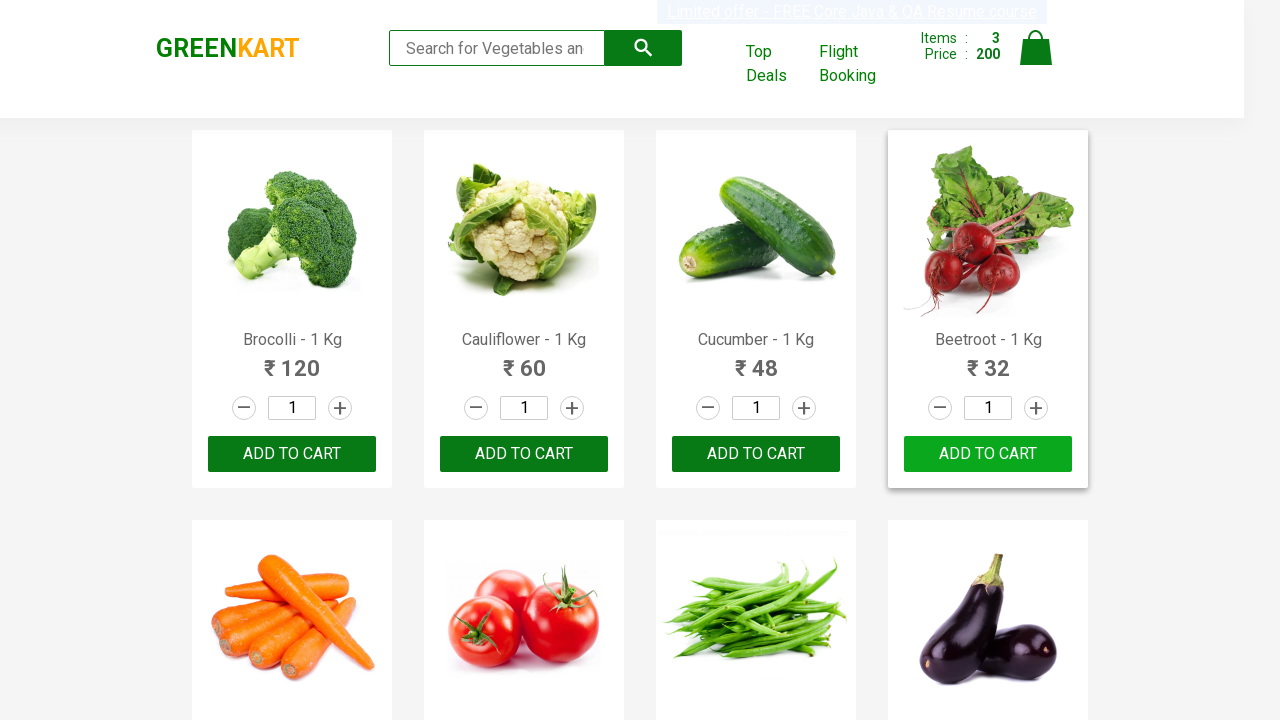

Retrieved product name text: Almonds - 1/4 Kg
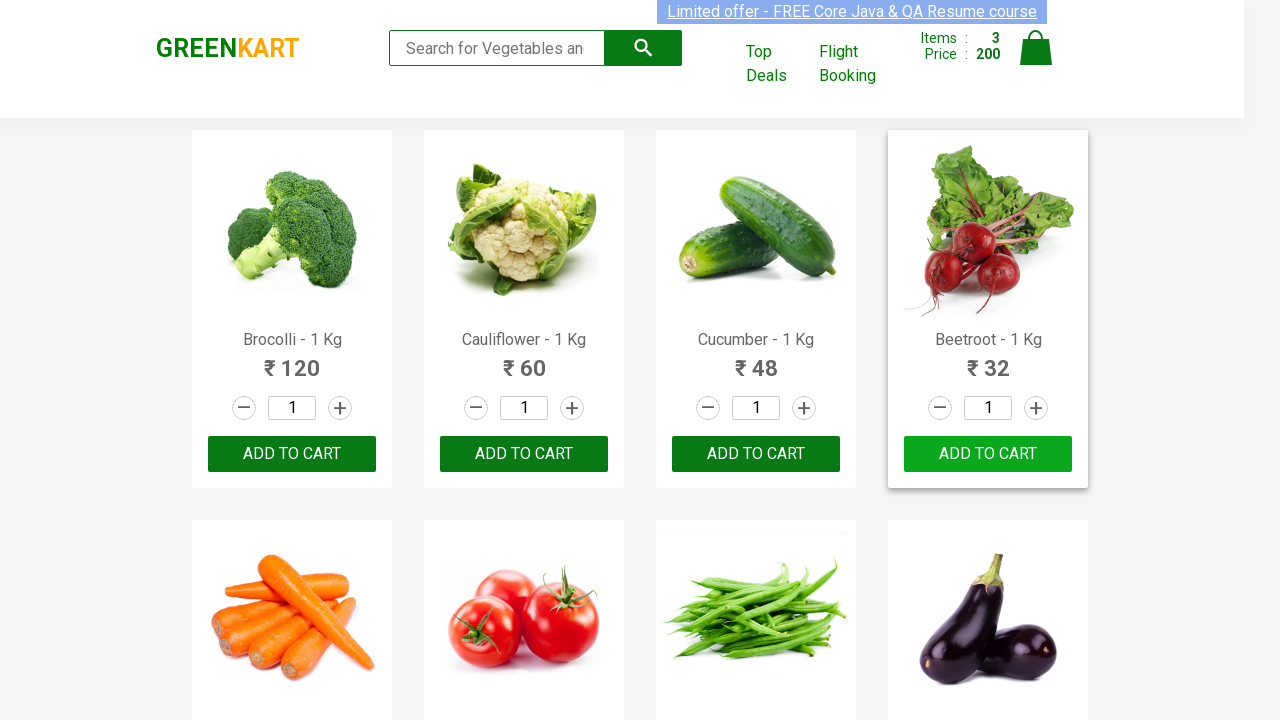

Extracted formatted product name: Almonds
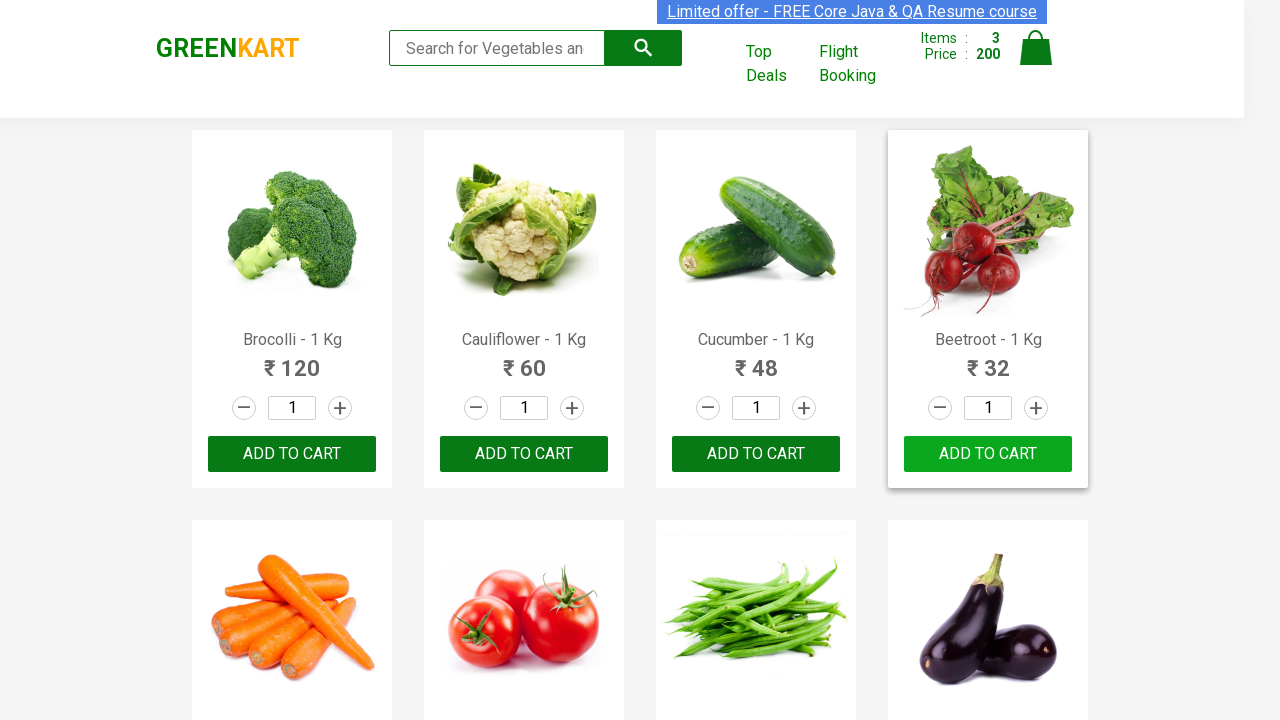

Retrieved product name text: Pista - 1/4 Kg
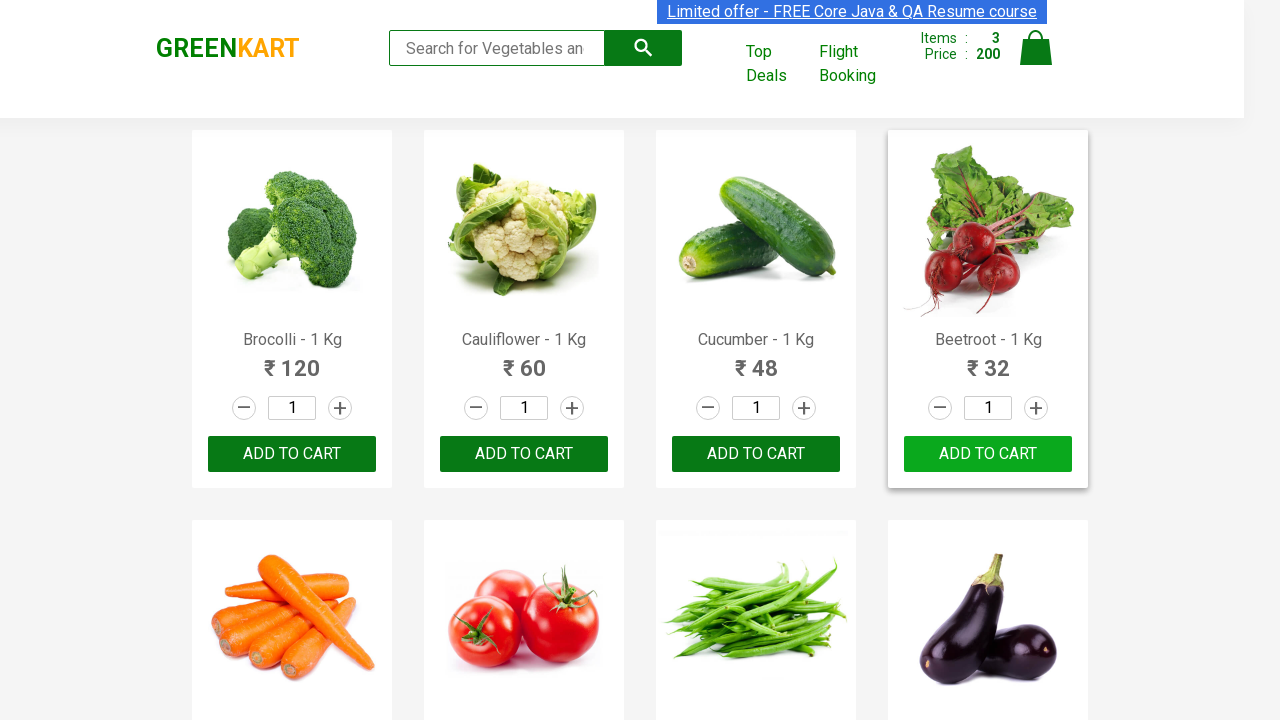

Extracted formatted product name: Pista
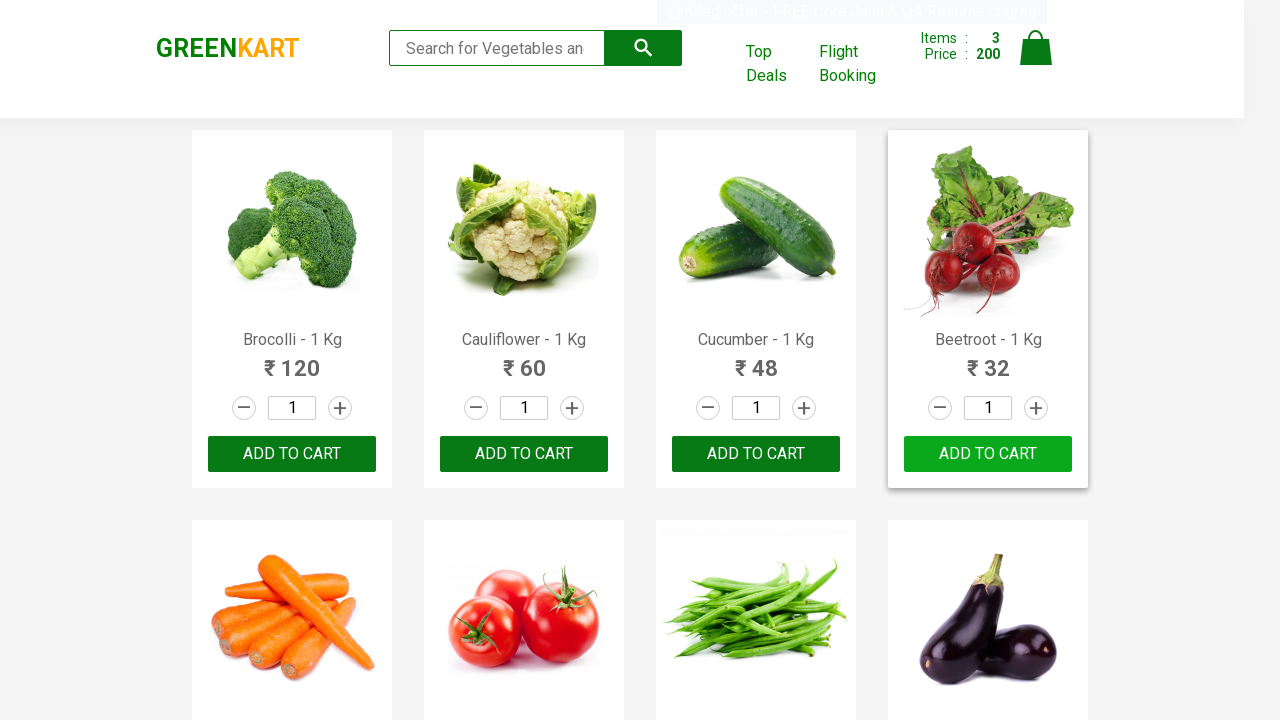

Retrieved product name text: Nuts Mixture - 1 Kg
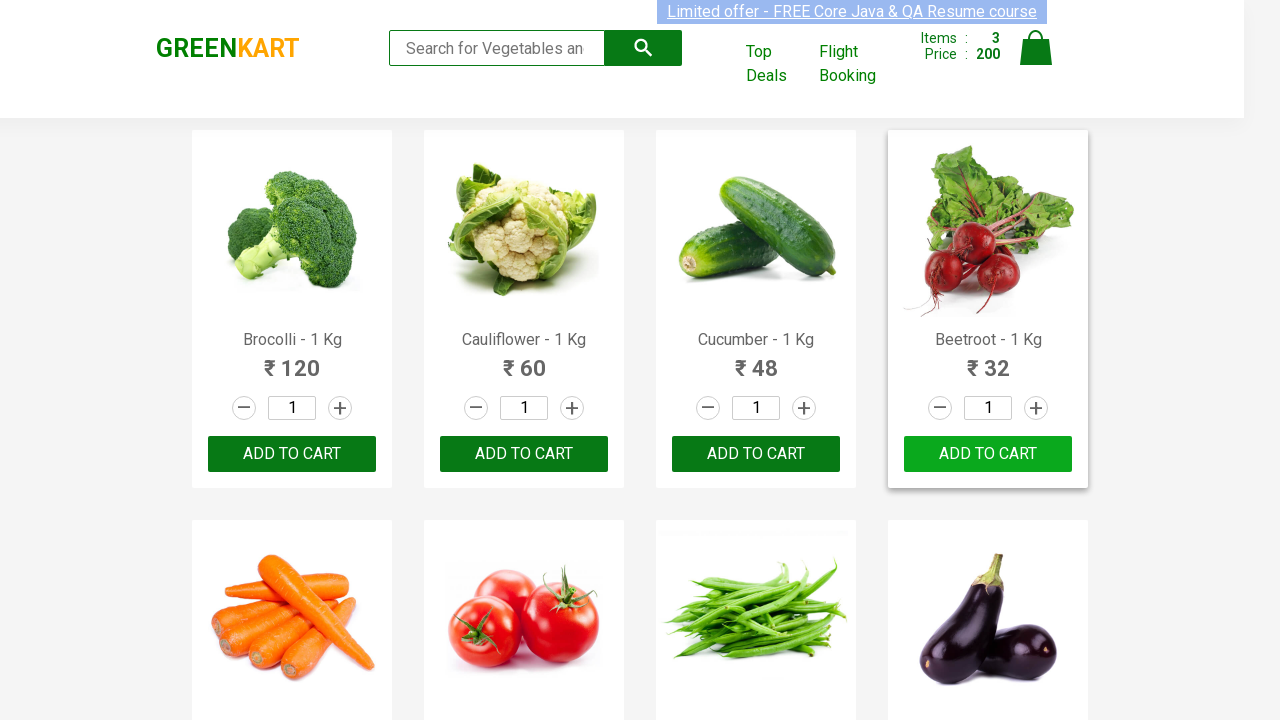

Extracted formatted product name: Nuts Mixture
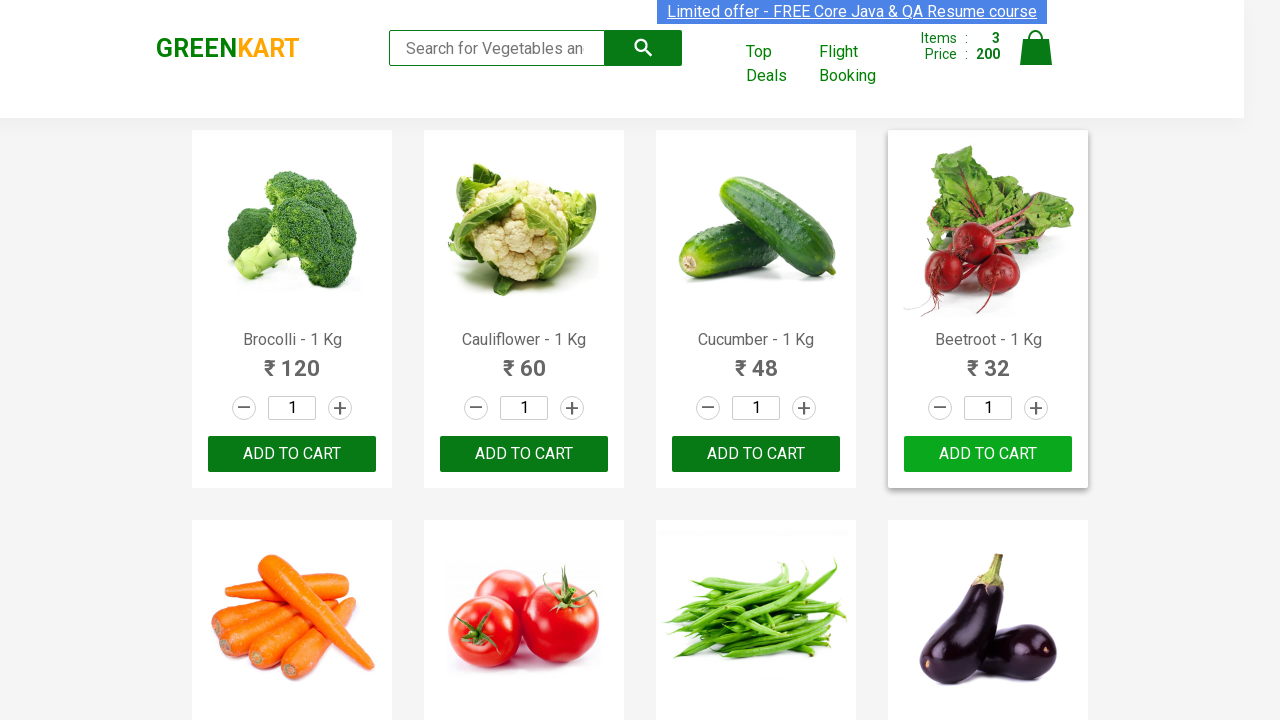

Retrieved product name text: Cashews - 1 Kg
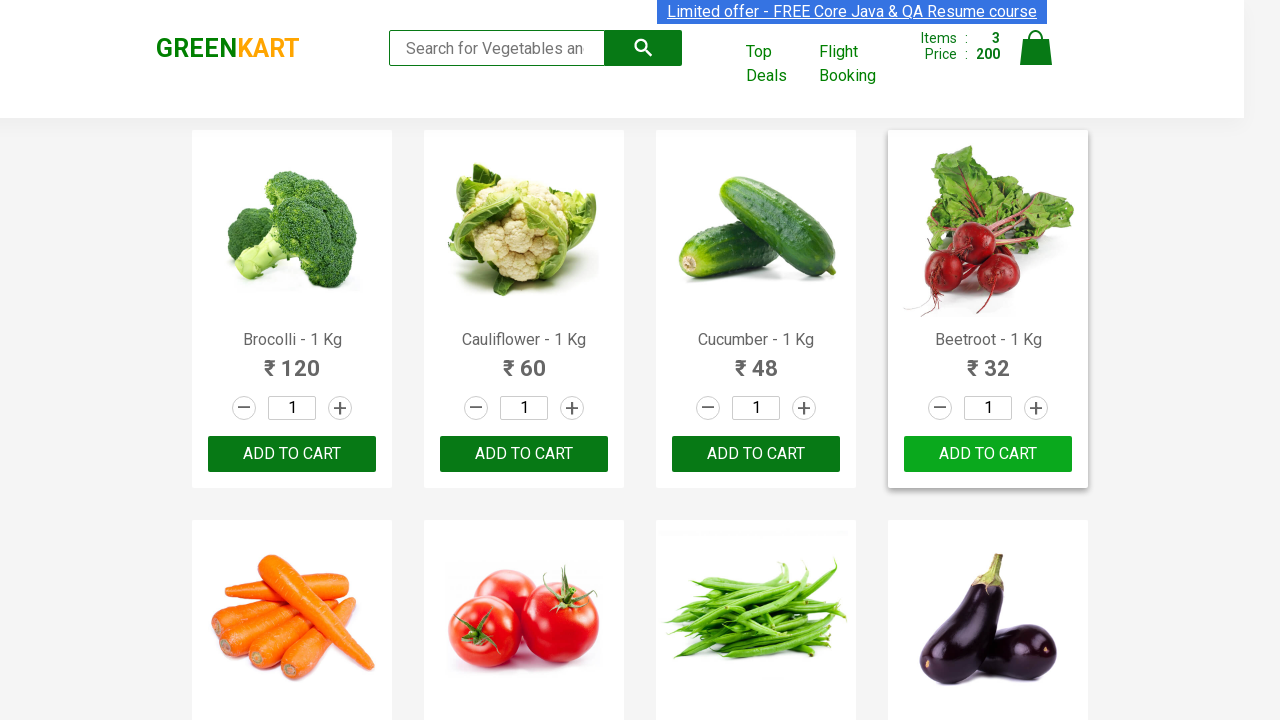

Extracted formatted product name: Cashews
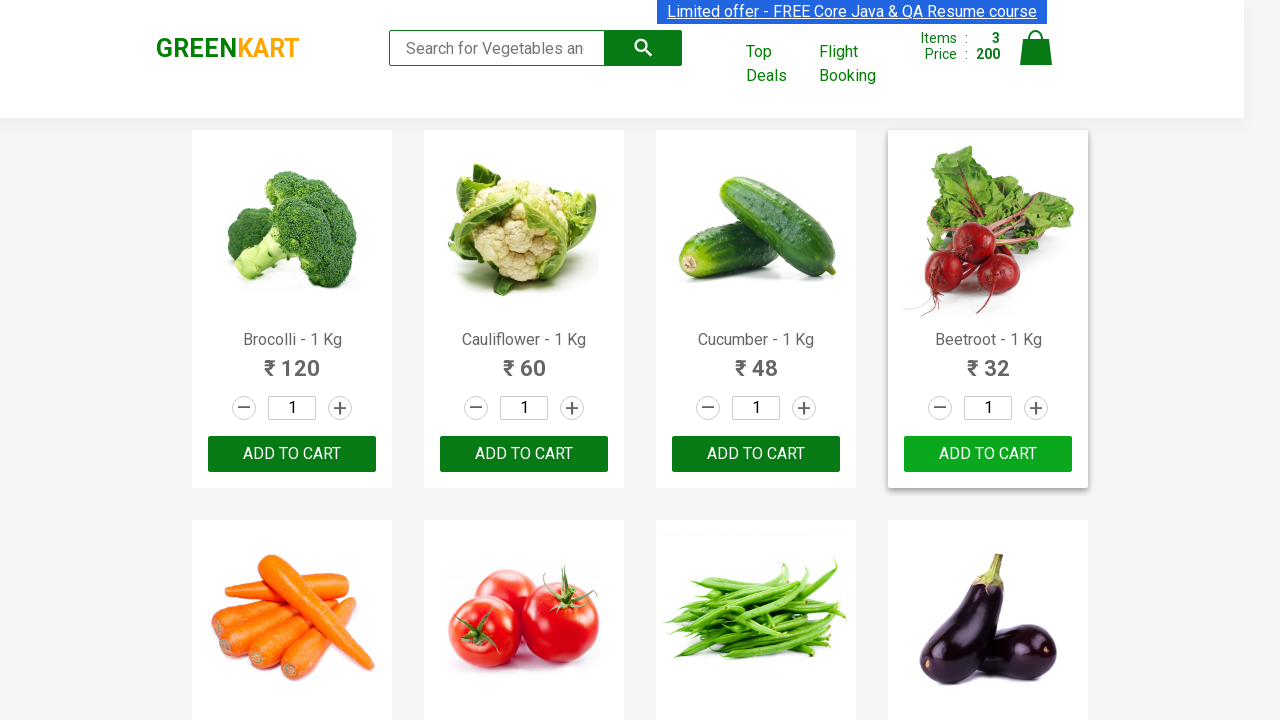

Retrieved product name text: Walnuts - 1/4 Kg
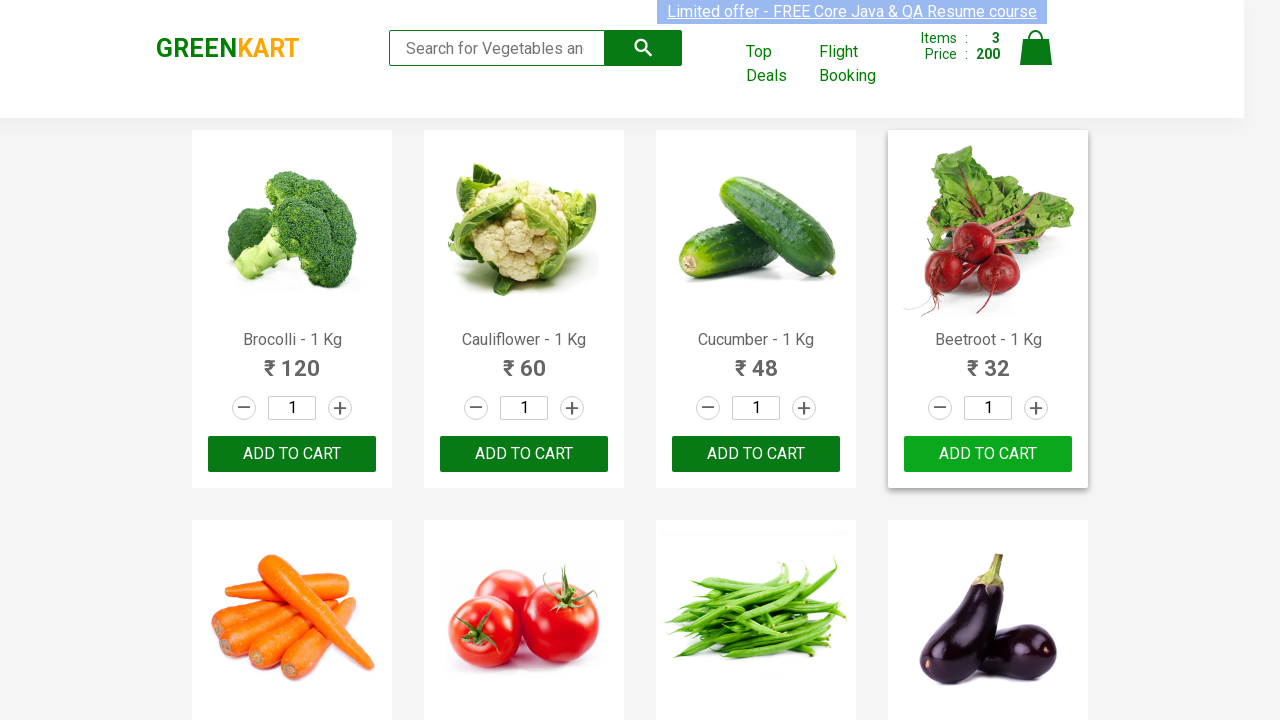

Extracted formatted product name: Walnuts
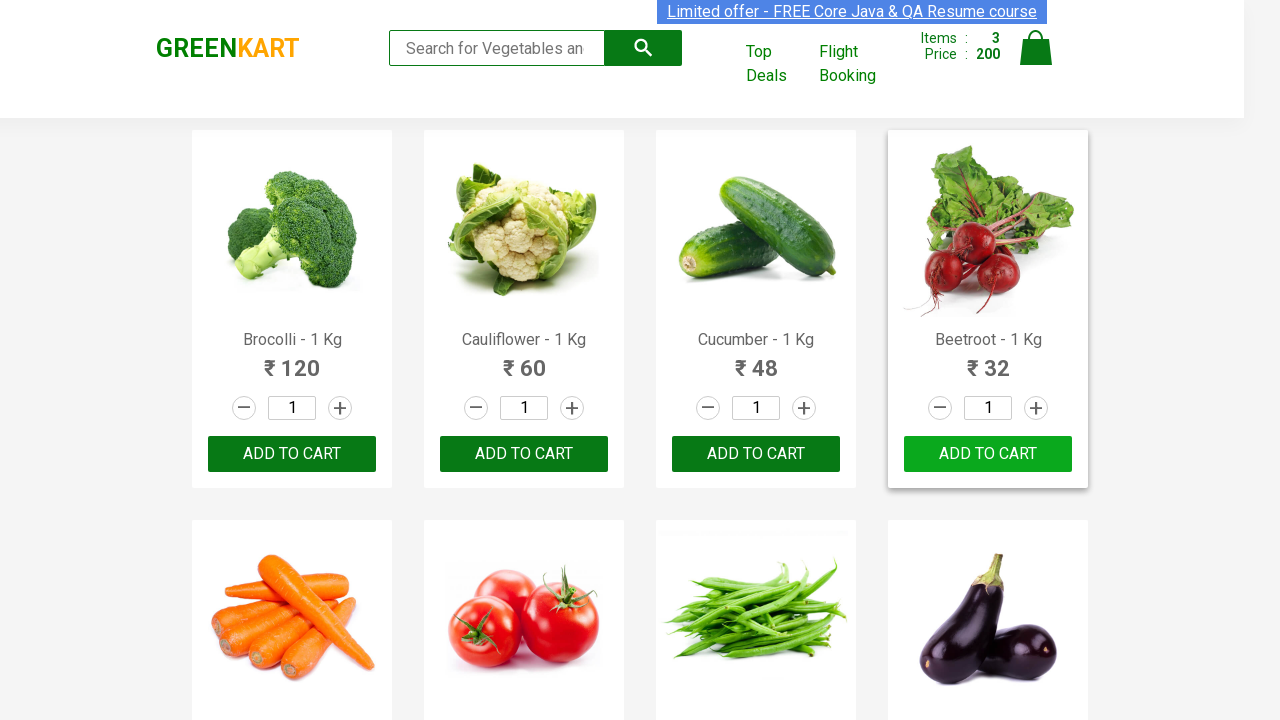

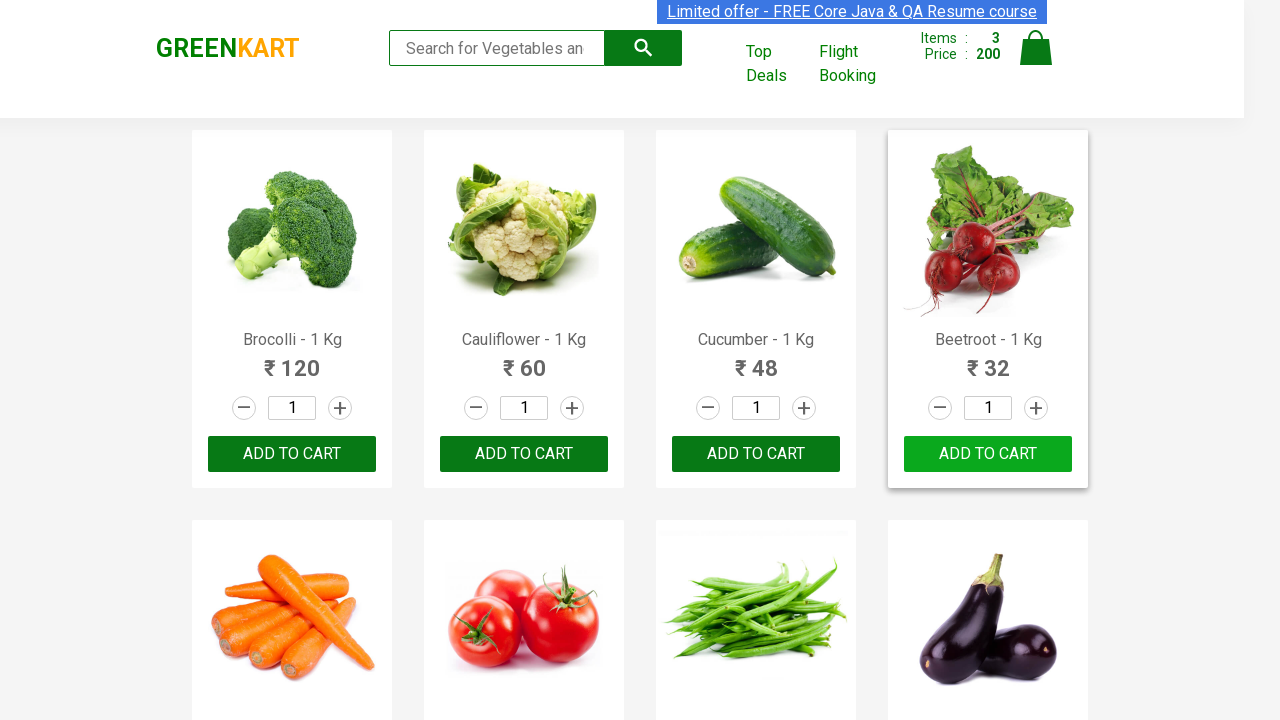